Tests a calculator demo application by selecting multiplication operator, entering numbers in a loop, clicking the calculate button, and verifying results appear in the results table.

Starting URL: http://juliemr.github.io/protractor-demo/

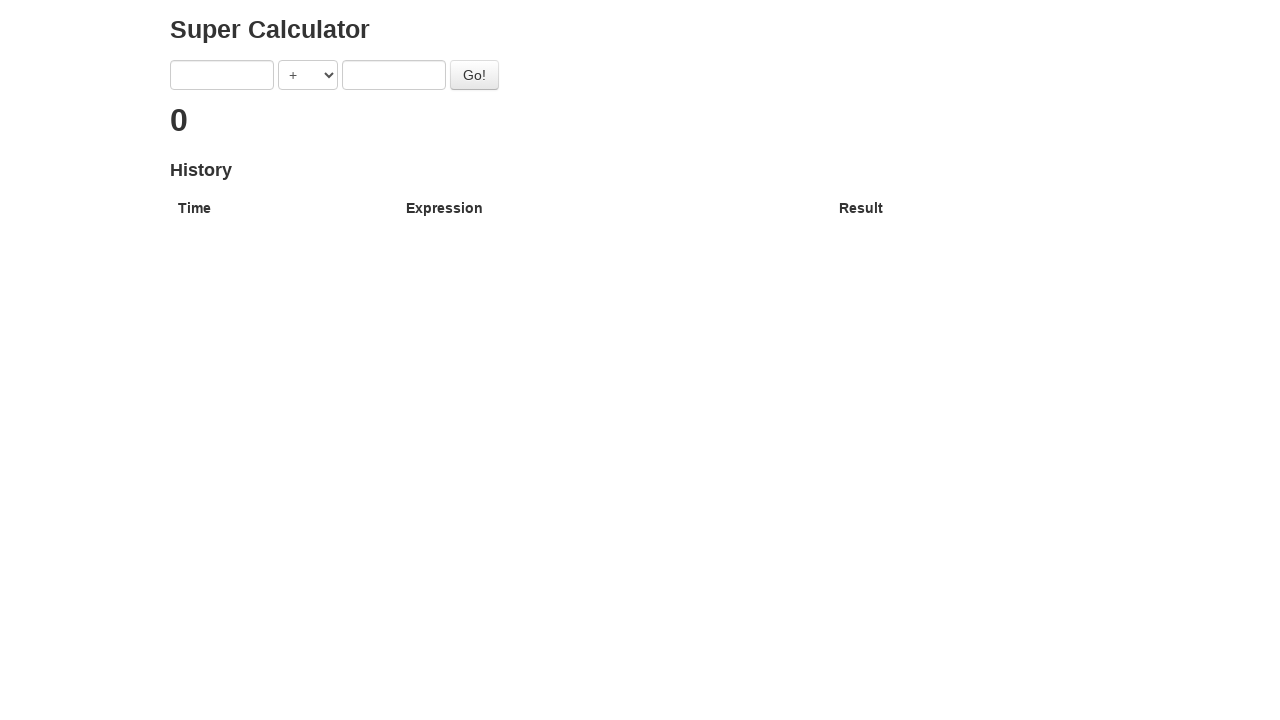

Selected MULTIPLICATION operator from dropdown on select
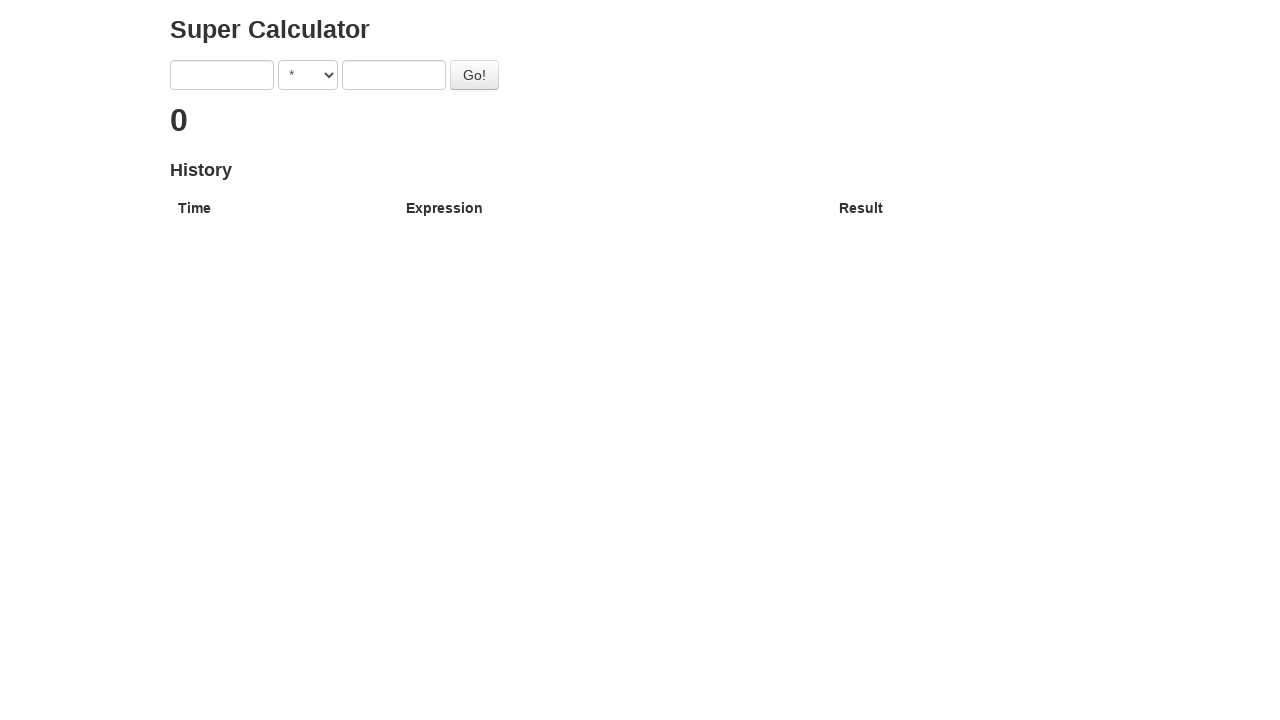

Filled first input with '7' (iteration 1) on input[ng-model='first']
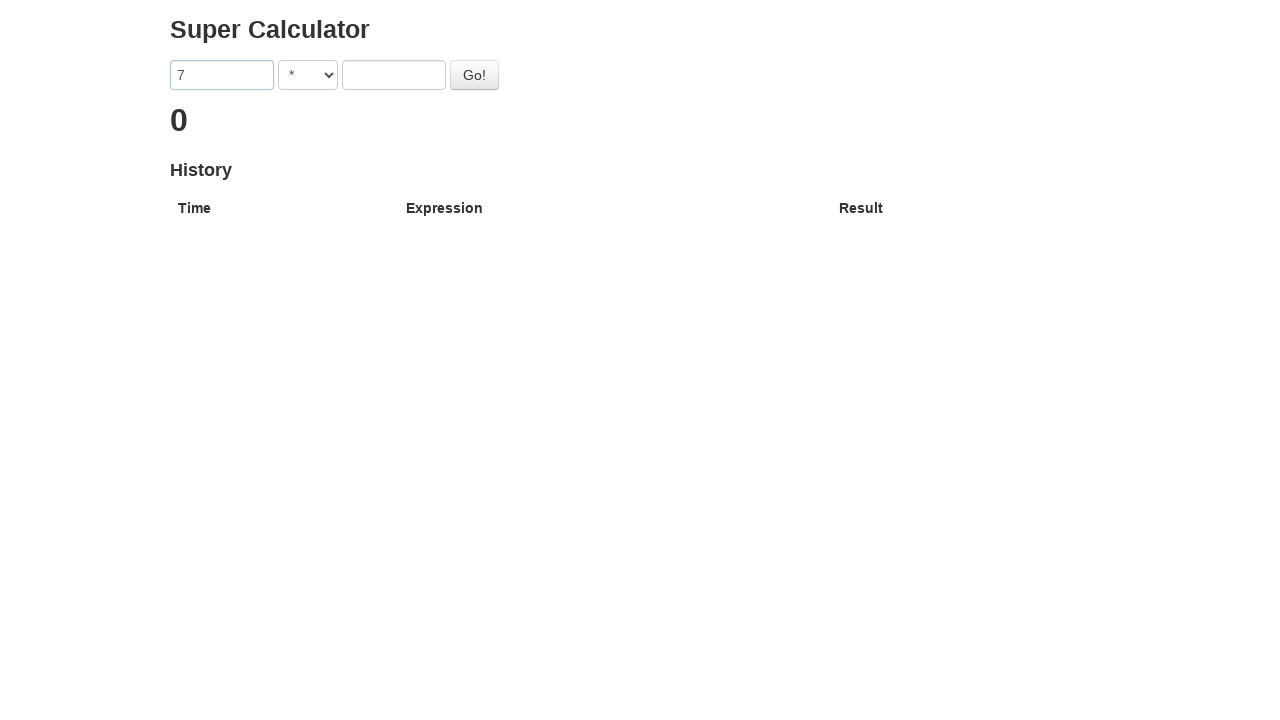

Filled second input with '0' (iteration 1) on input[ng-model='second']
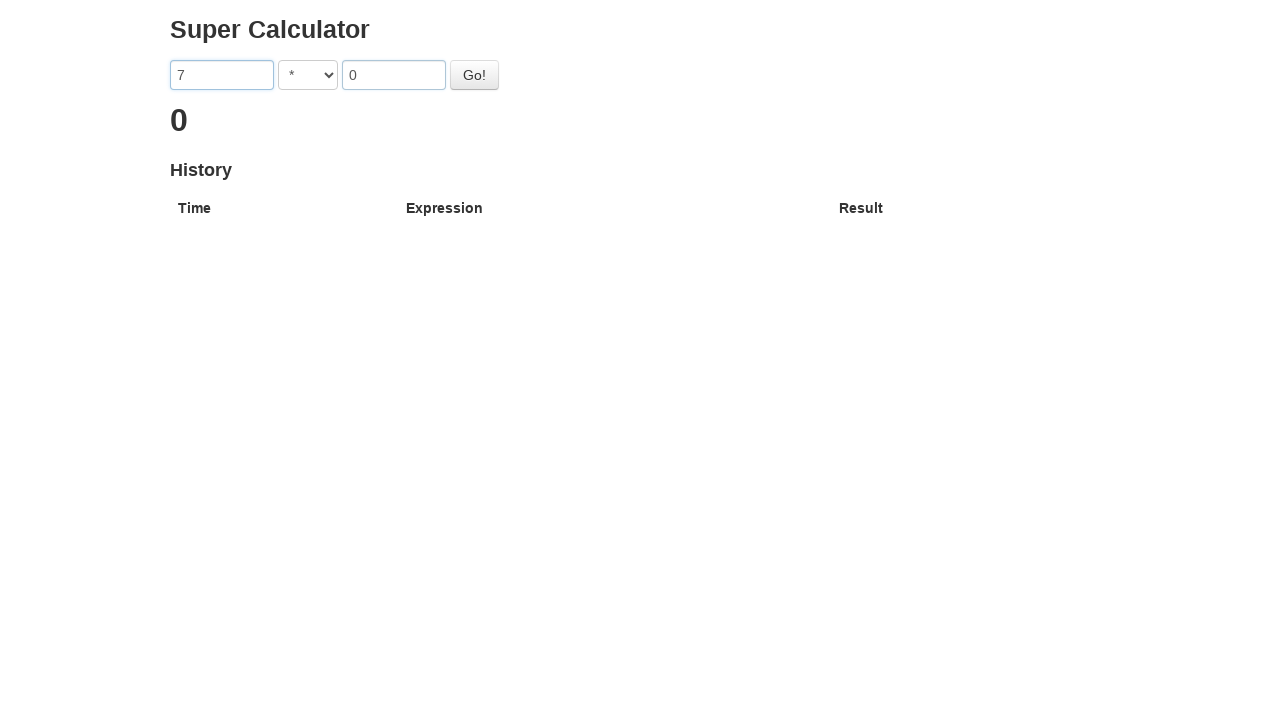

Clicked Go button to calculate (iteration 1) at (474, 75) on #gobutton
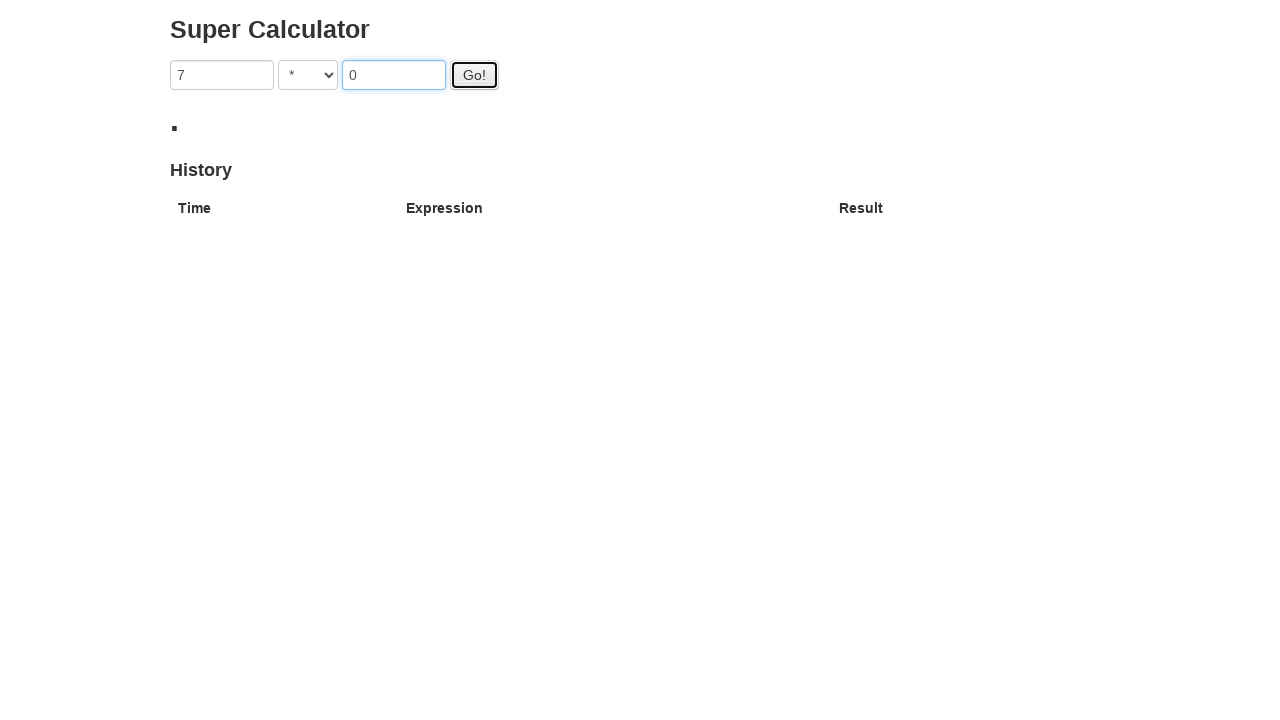

Result row appeared in table (iteration 1)
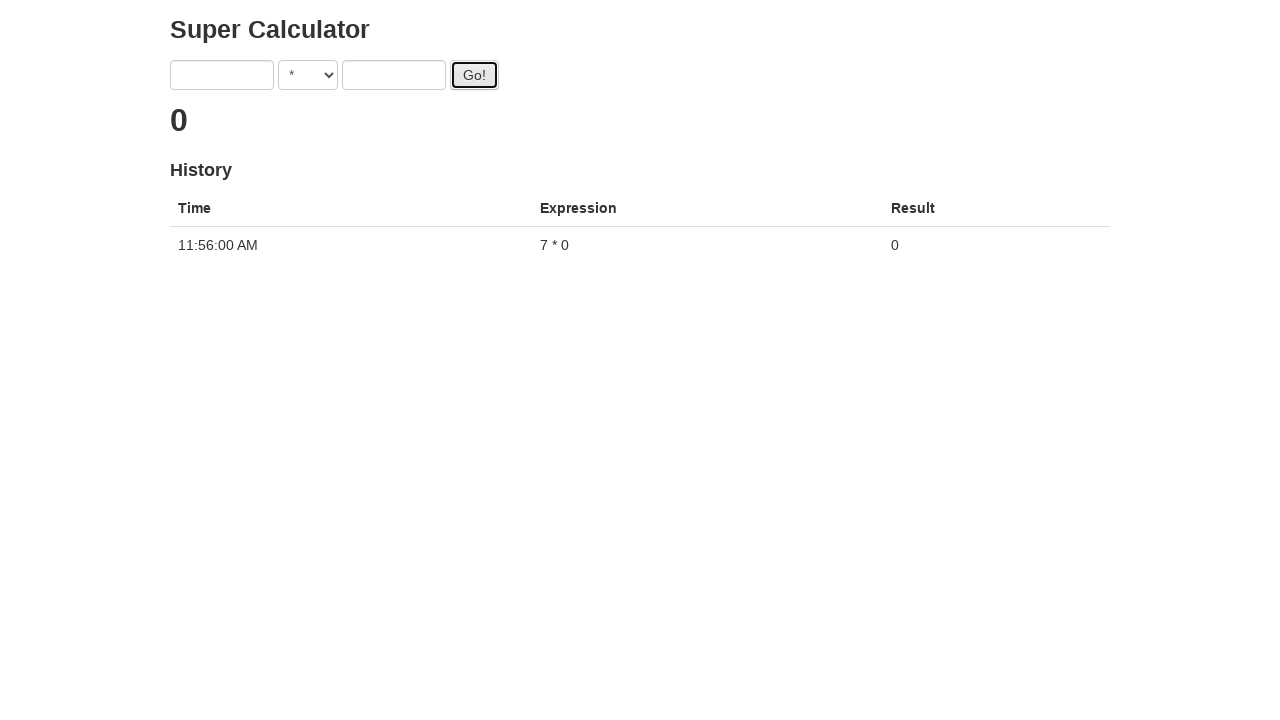

Waited 500ms for result to stabilize (iteration 1)
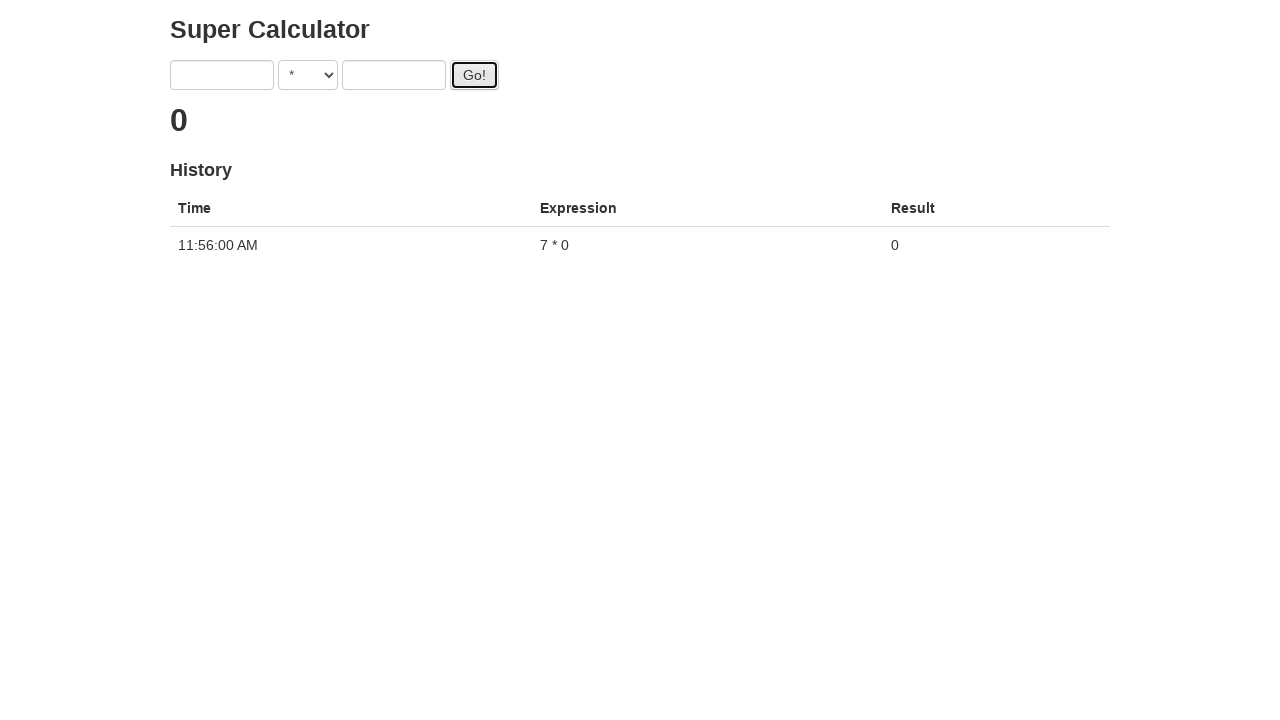

Filled first input with '7' (iteration 2) on input[ng-model='first']
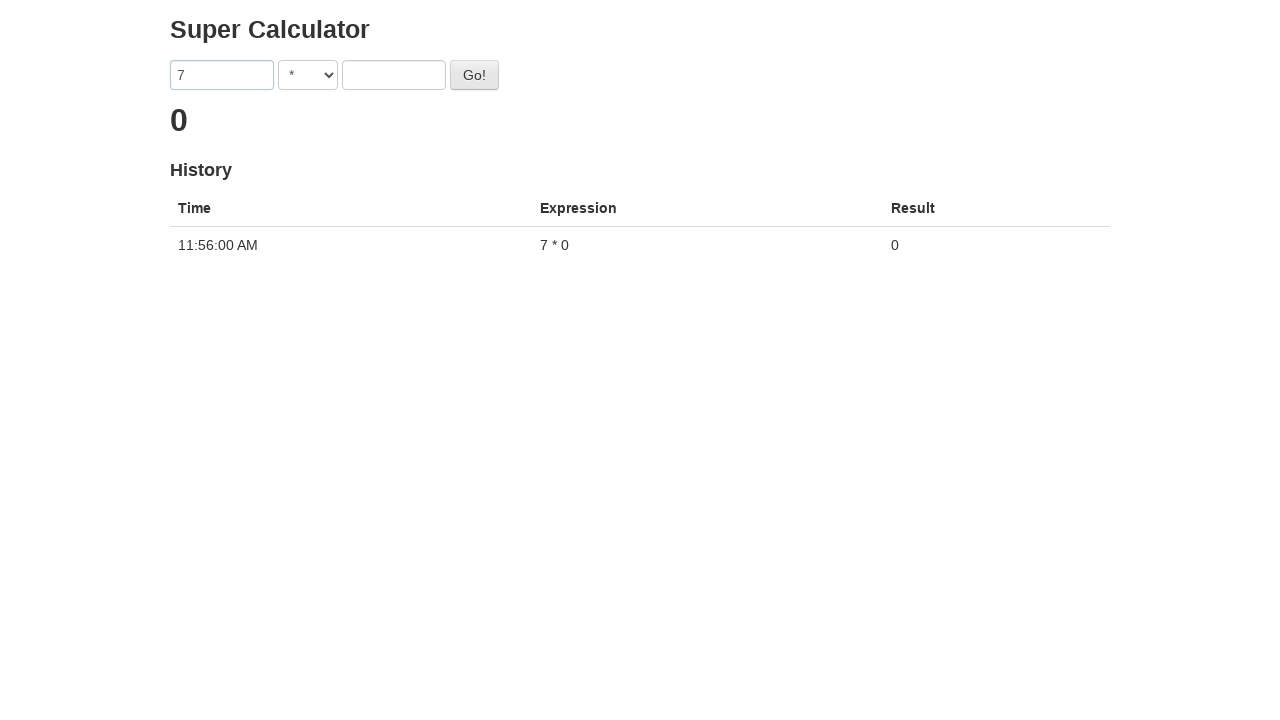

Filled second input with '1' (iteration 2) on input[ng-model='second']
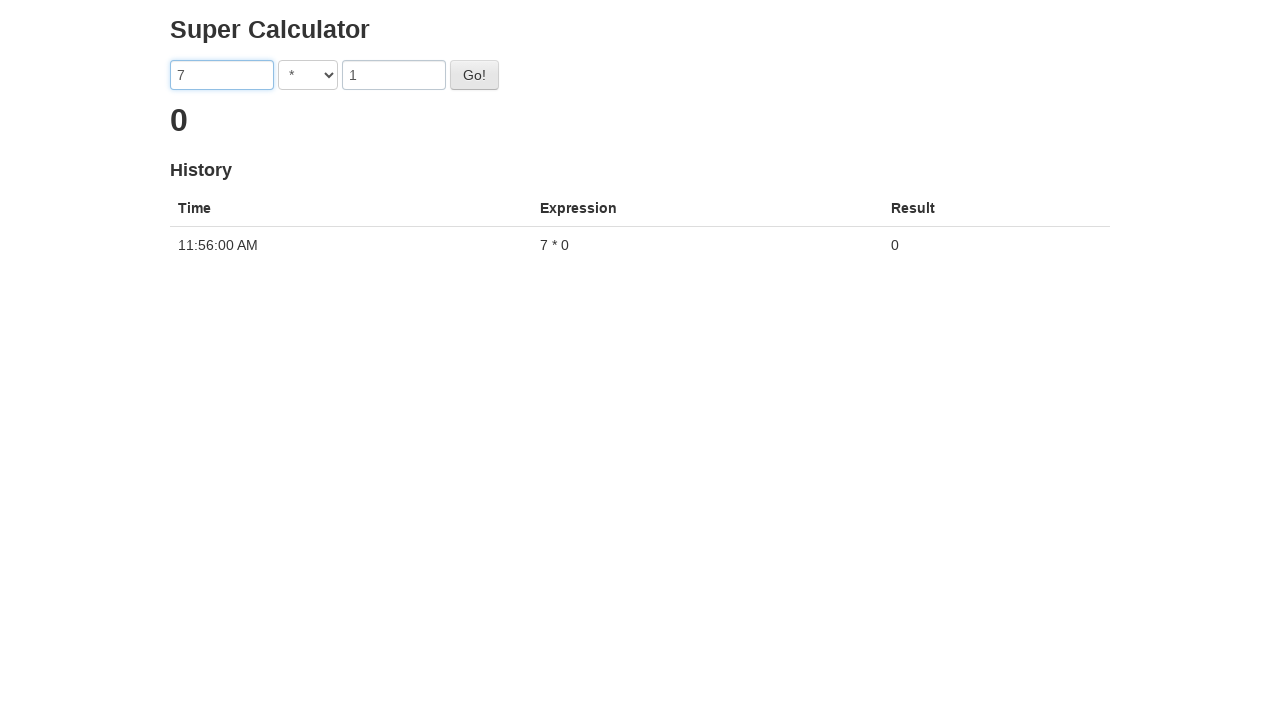

Clicked Go button to calculate (iteration 2) at (474, 75) on #gobutton
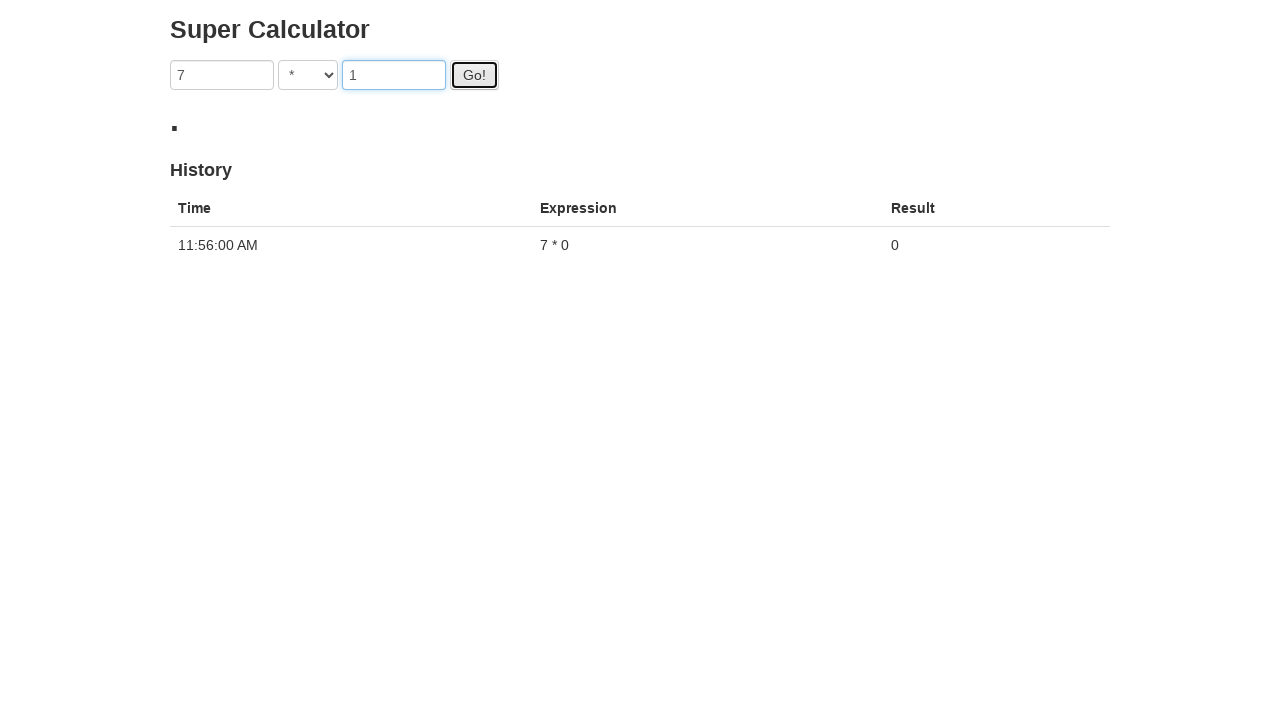

Result row appeared in table (iteration 2)
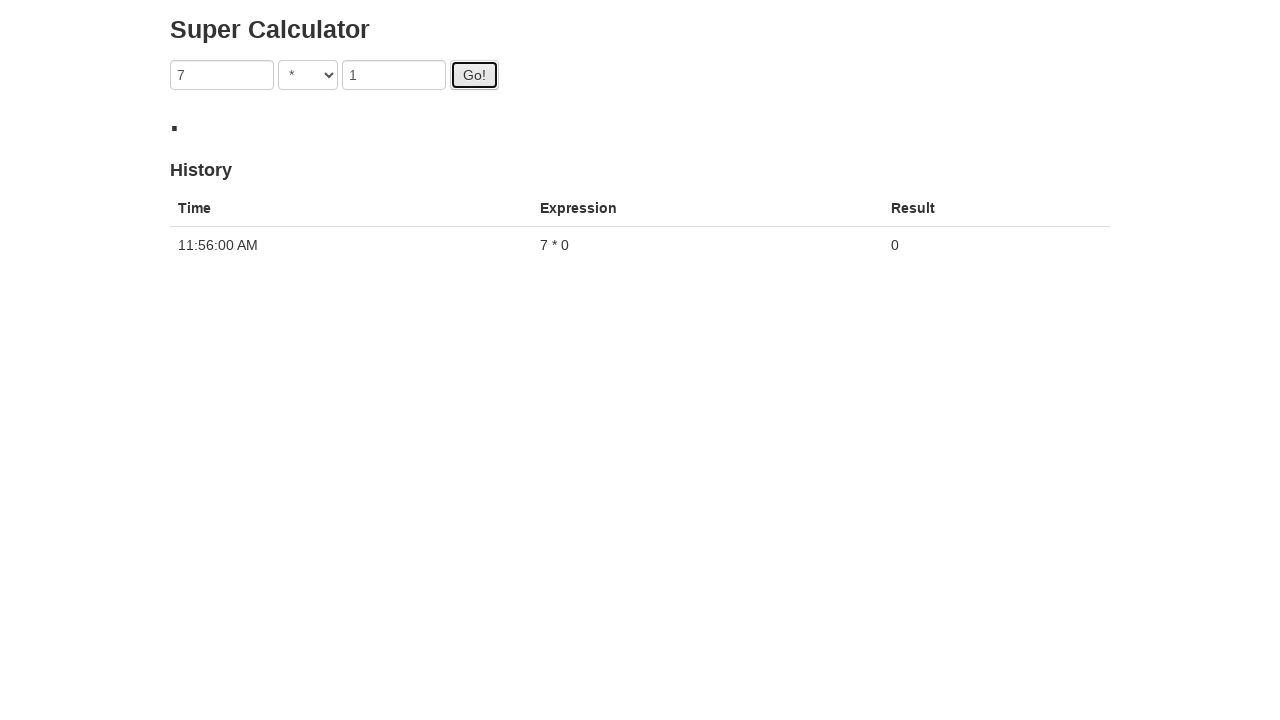

Waited 500ms for result to stabilize (iteration 2)
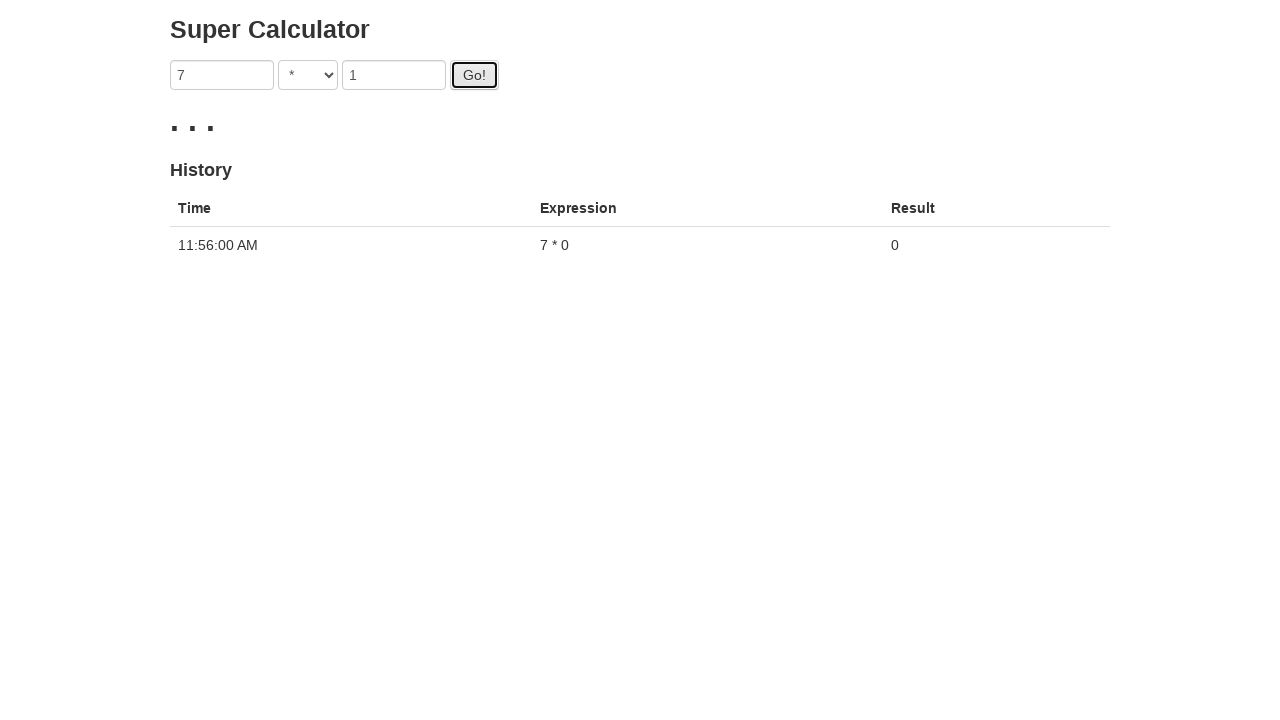

Filled first input with '7' (iteration 3) on input[ng-model='first']
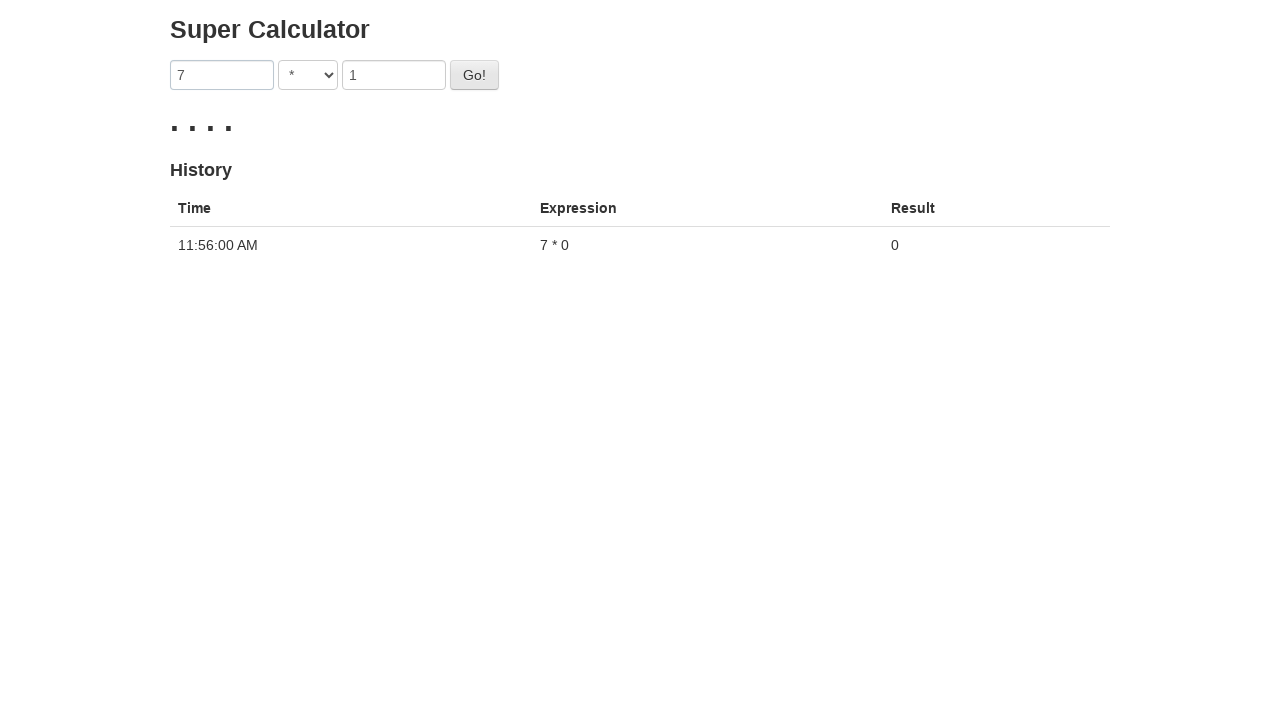

Filled second input with '2' (iteration 3) on input[ng-model='second']
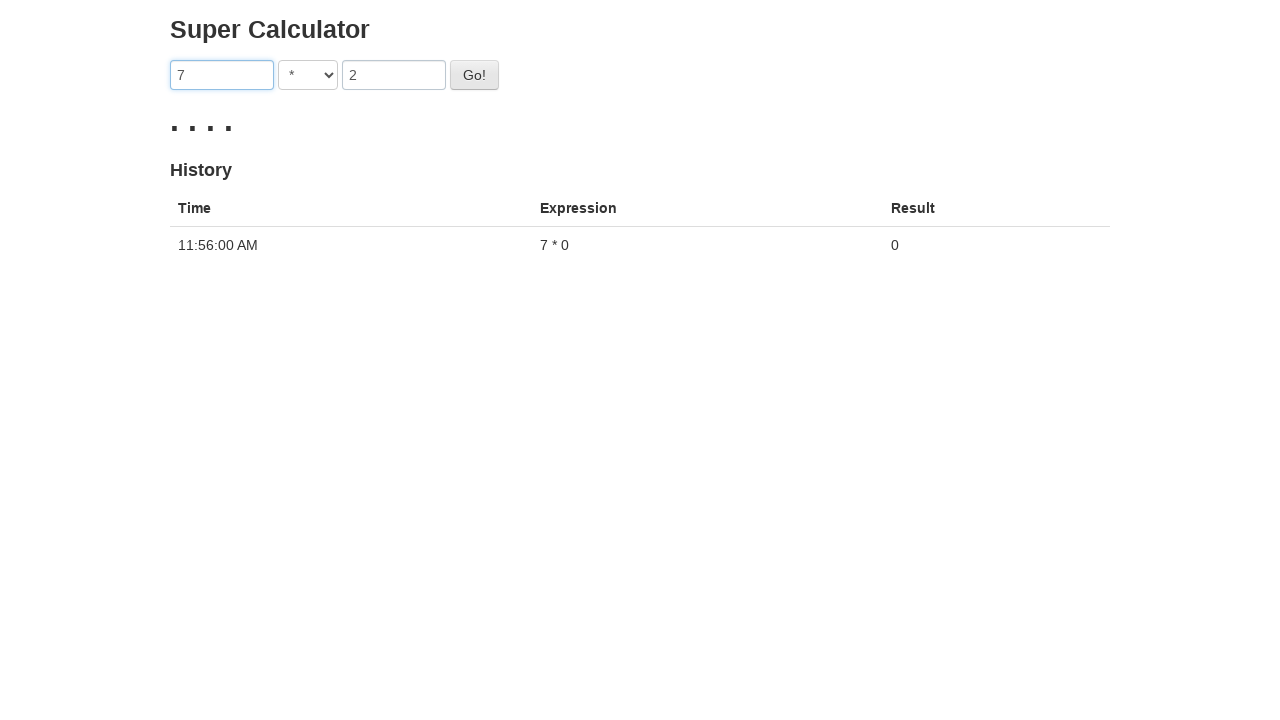

Clicked Go button to calculate (iteration 3) at (474, 75) on #gobutton
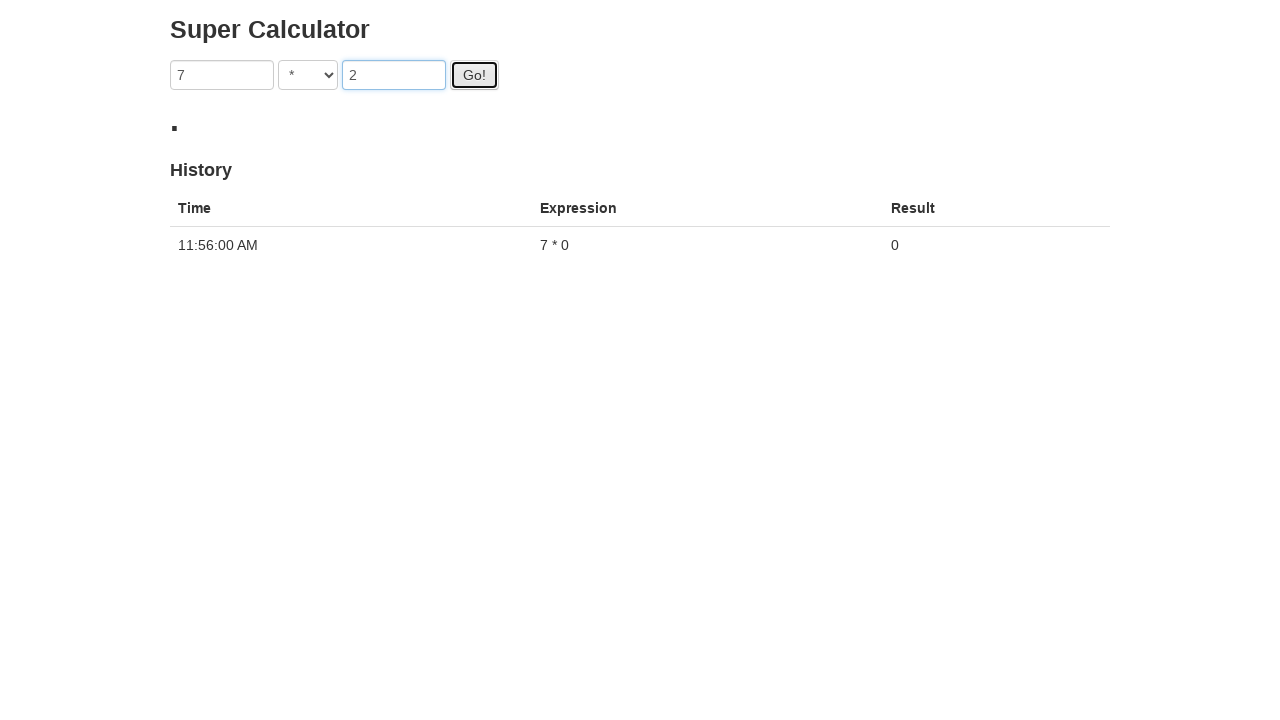

Result row appeared in table (iteration 3)
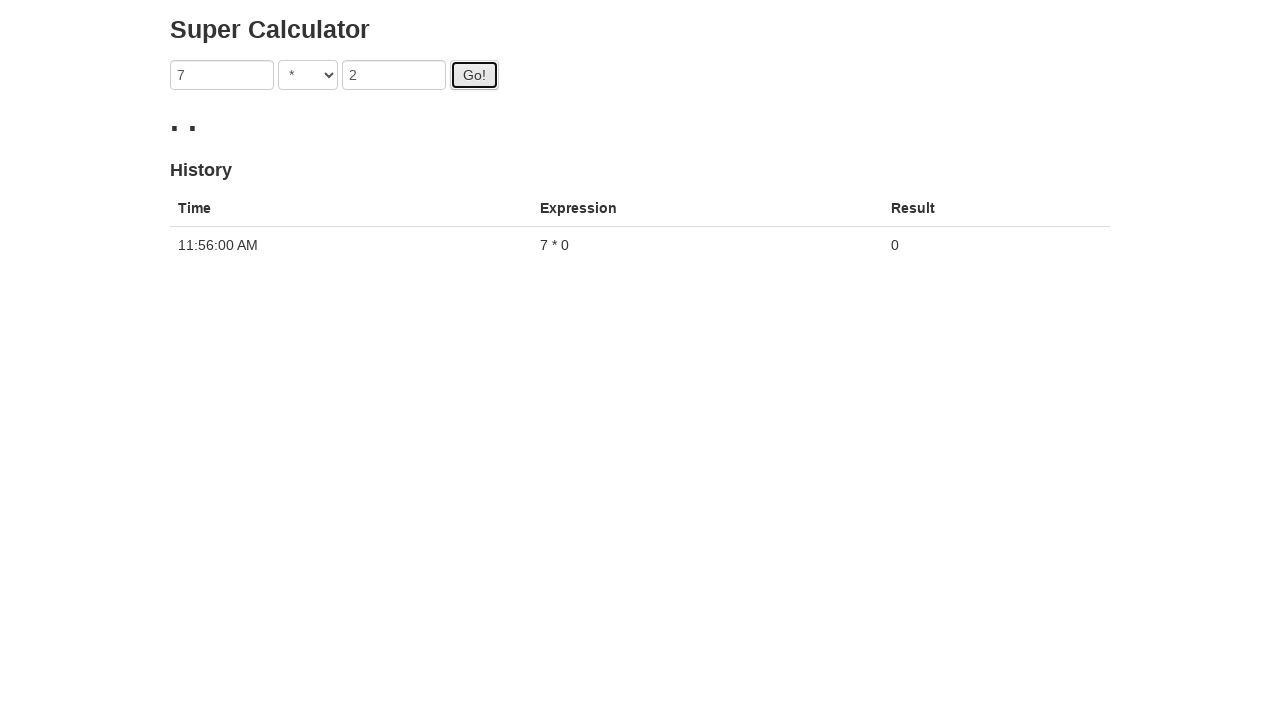

Waited 500ms for result to stabilize (iteration 3)
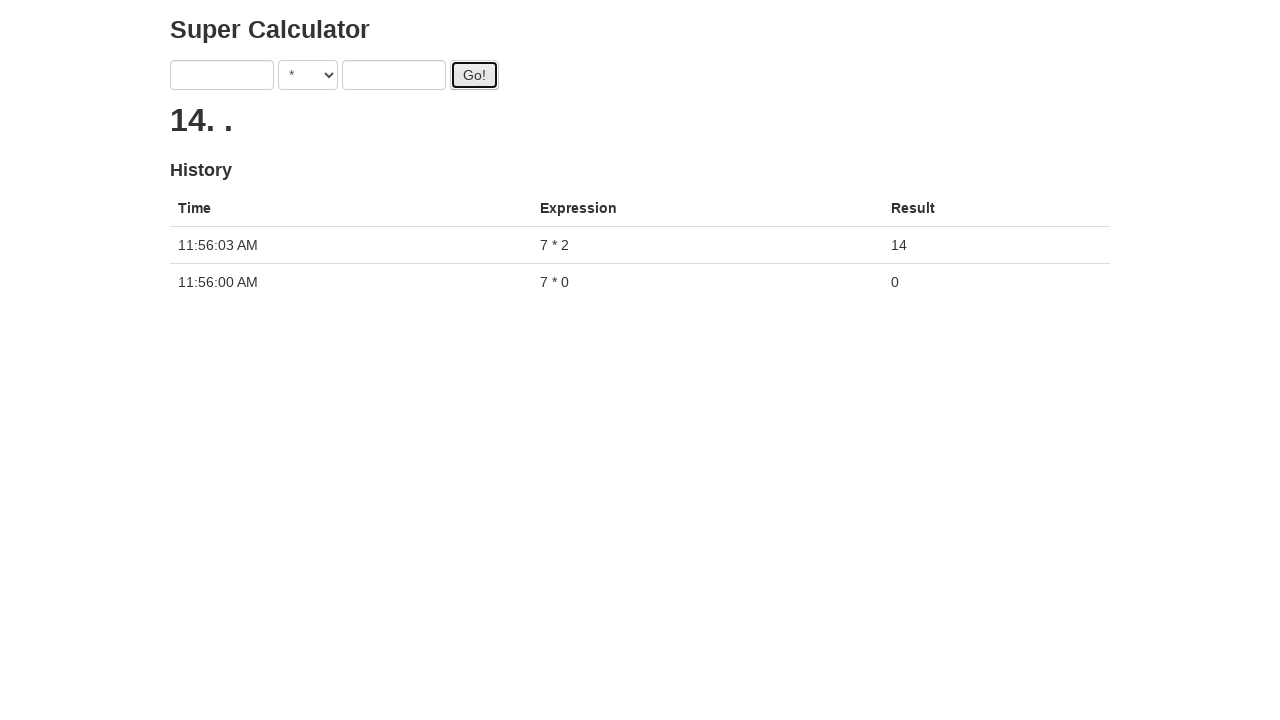

Filled first input with '7' (iteration 4) on input[ng-model='first']
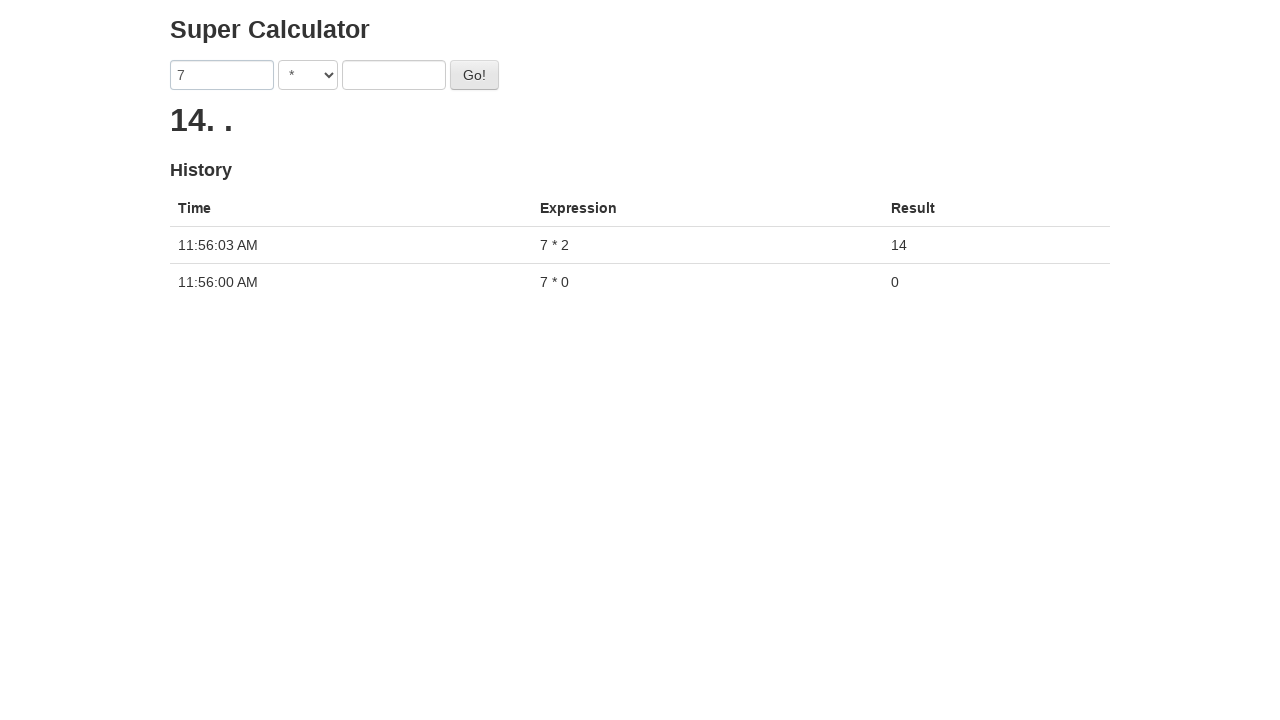

Filled second input with '3' (iteration 4) on input[ng-model='second']
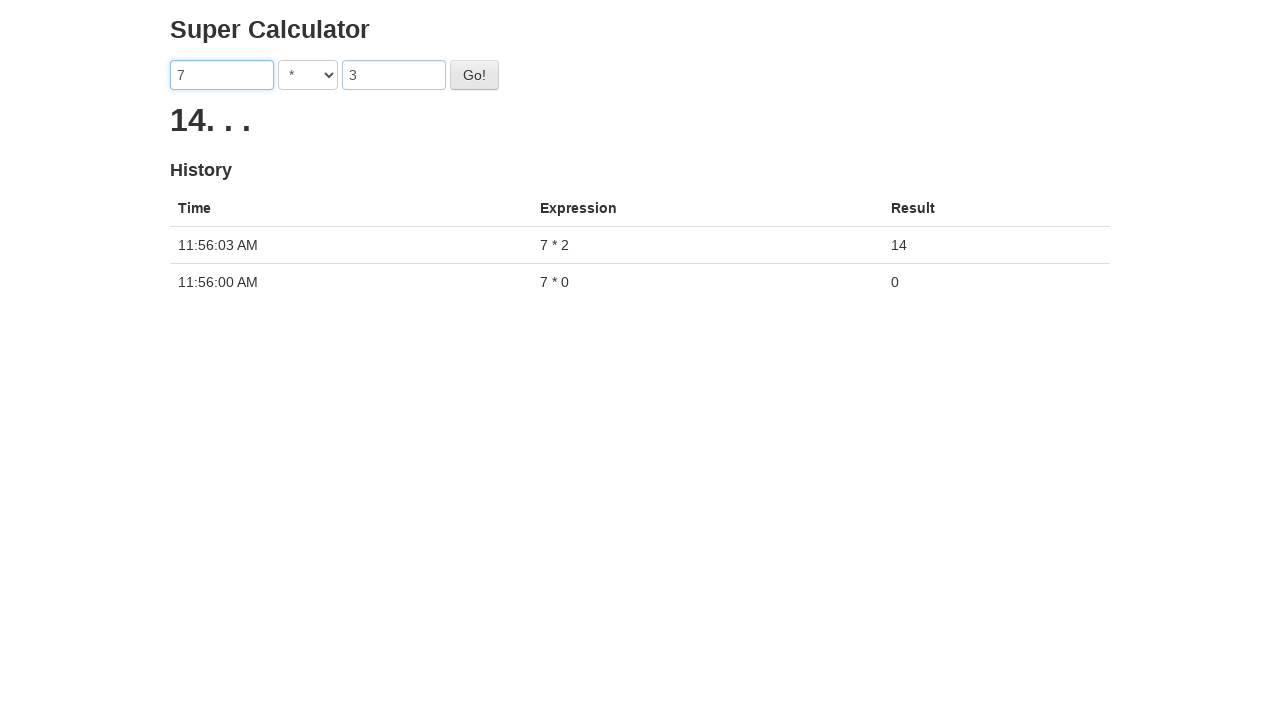

Clicked Go button to calculate (iteration 4) at (474, 75) on #gobutton
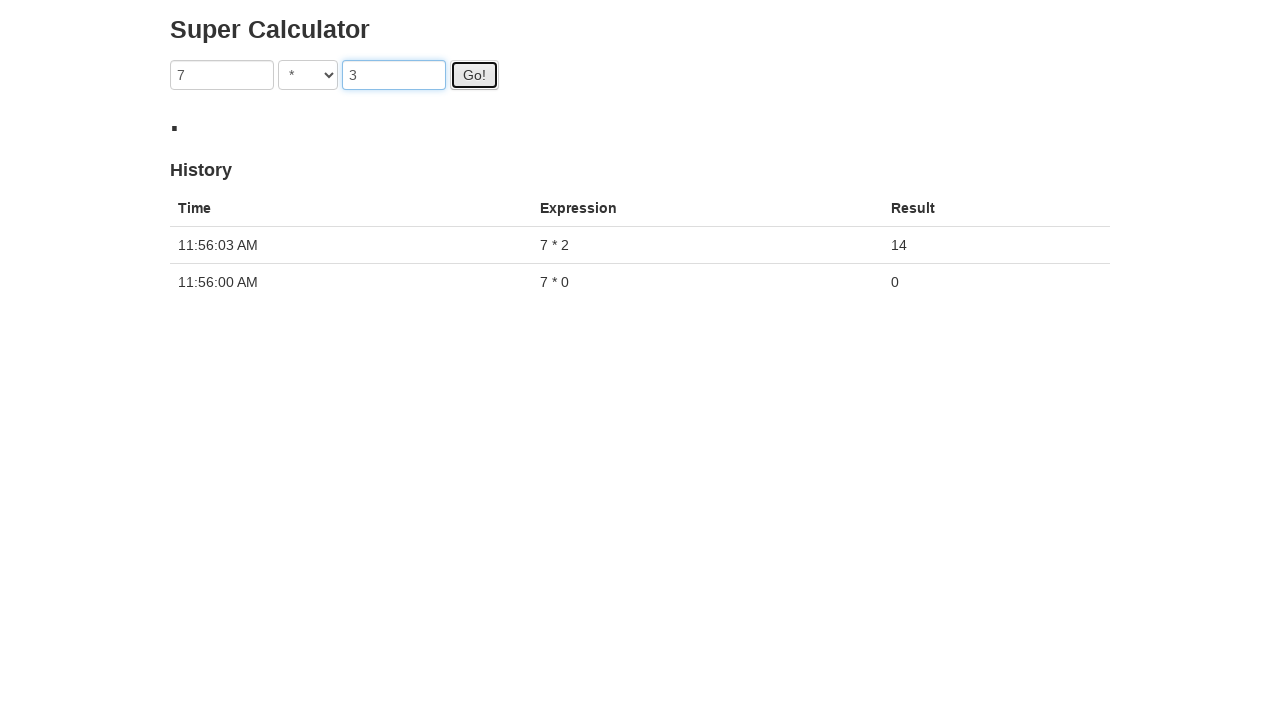

Result row appeared in table (iteration 4)
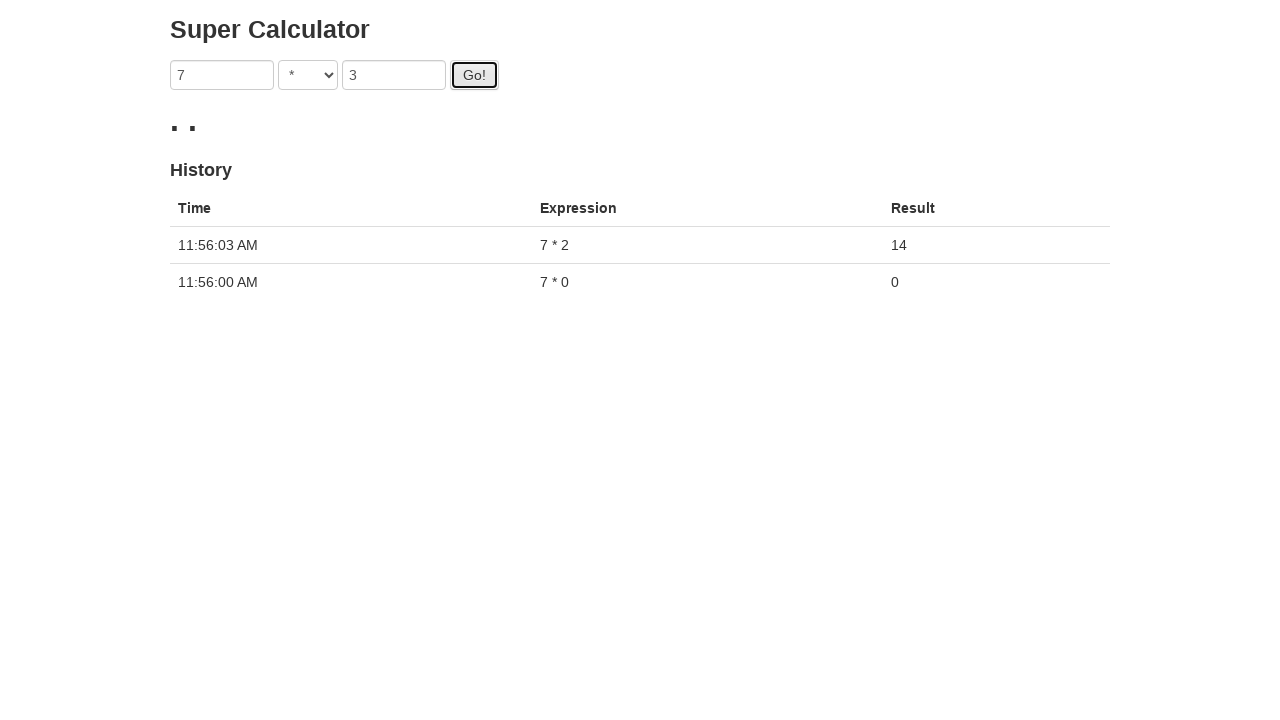

Waited 500ms for result to stabilize (iteration 4)
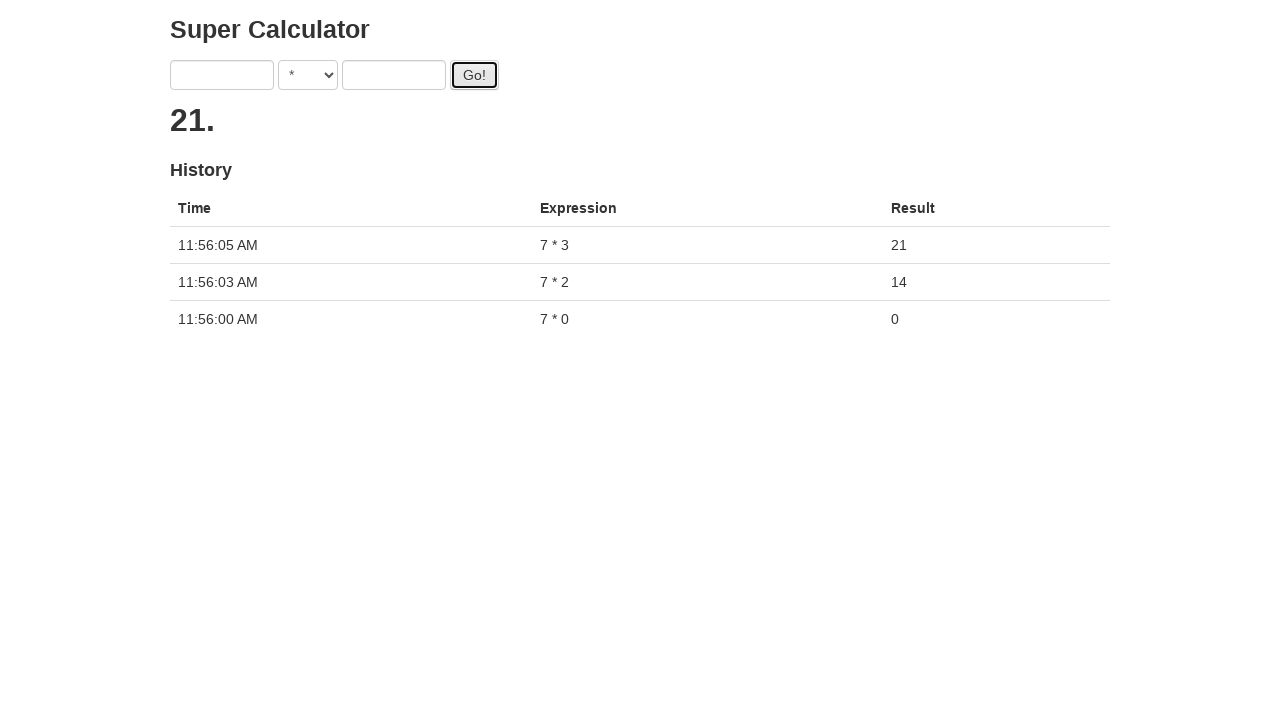

Filled first input with '7' (iteration 5) on input[ng-model='first']
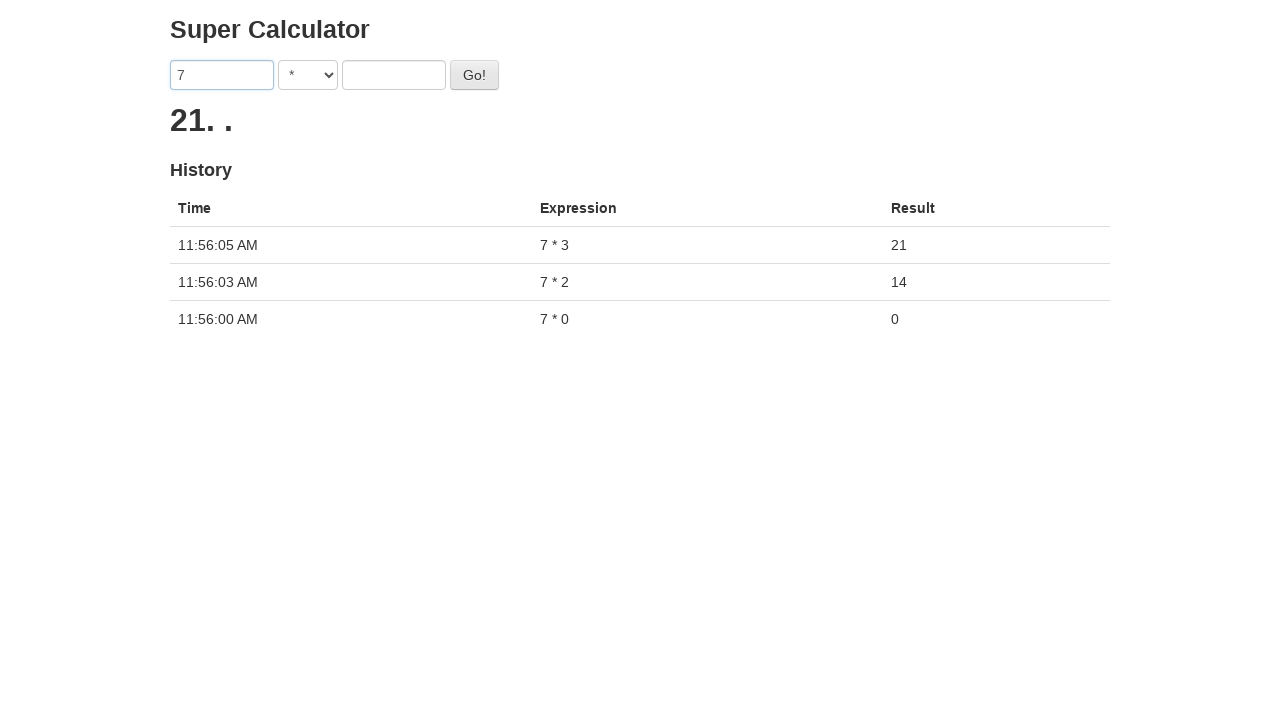

Filled second input with '4' (iteration 5) on input[ng-model='second']
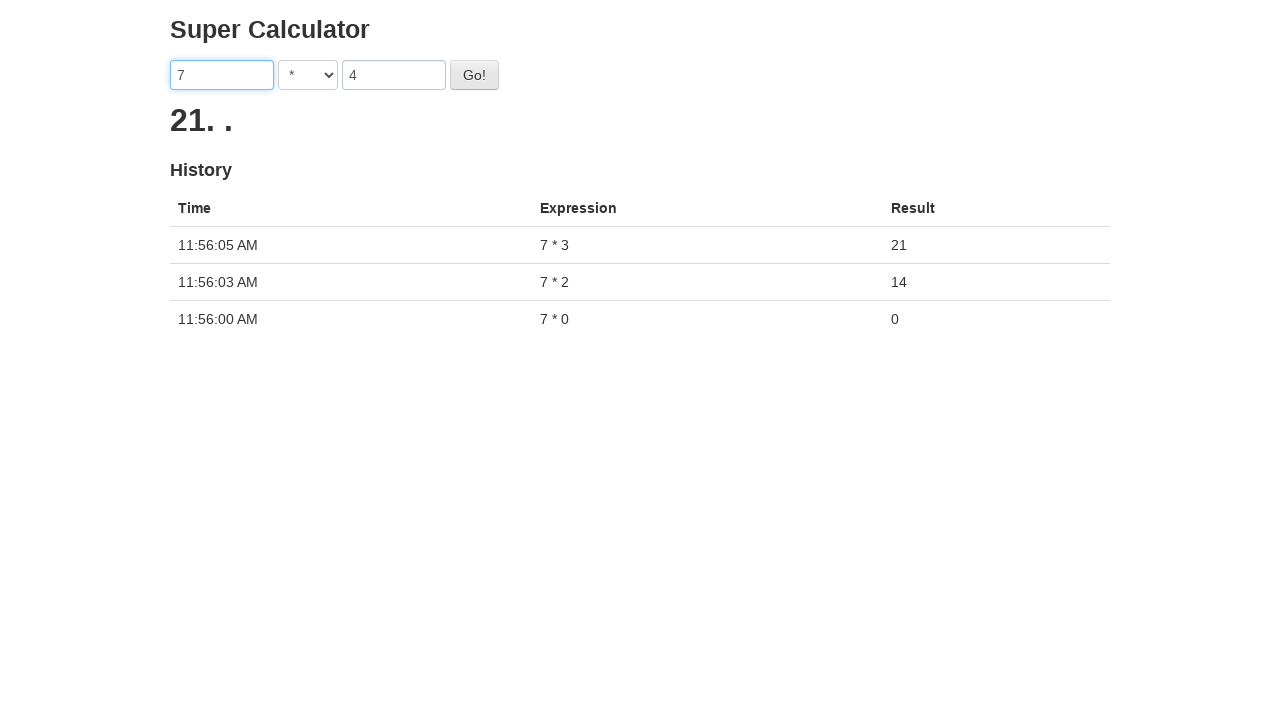

Clicked Go button to calculate (iteration 5) at (474, 75) on #gobutton
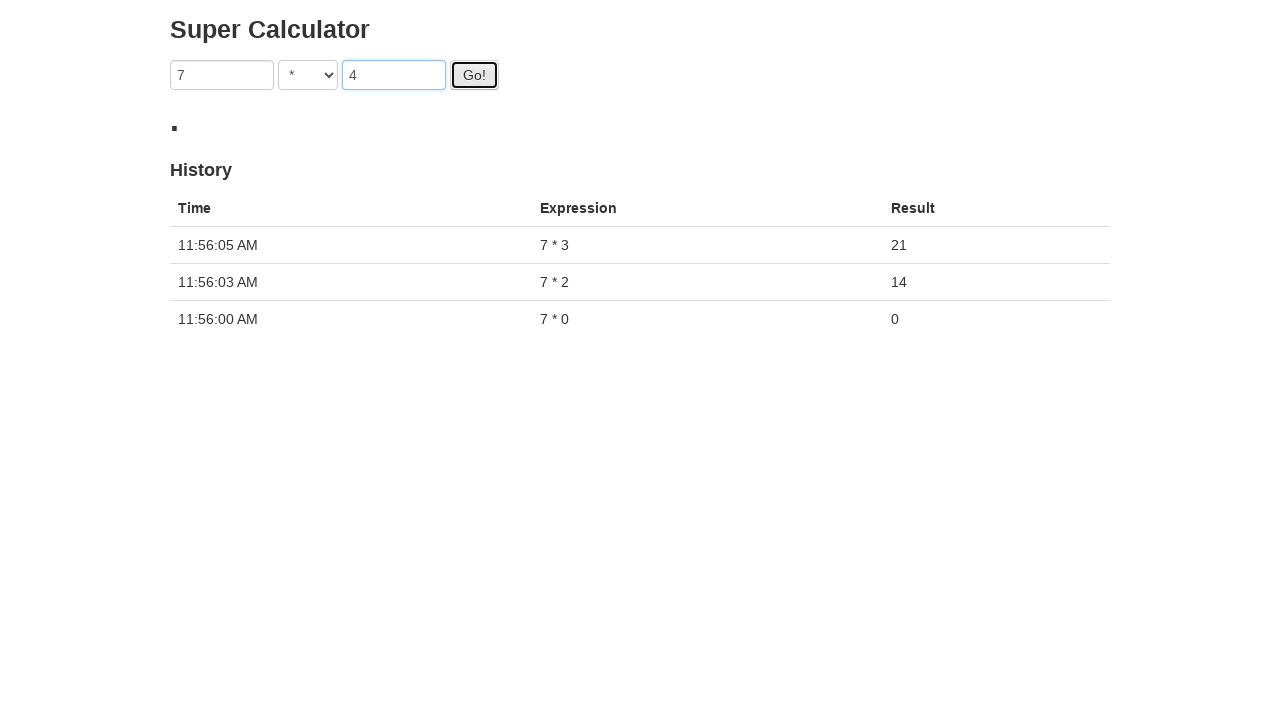

Result row appeared in table (iteration 5)
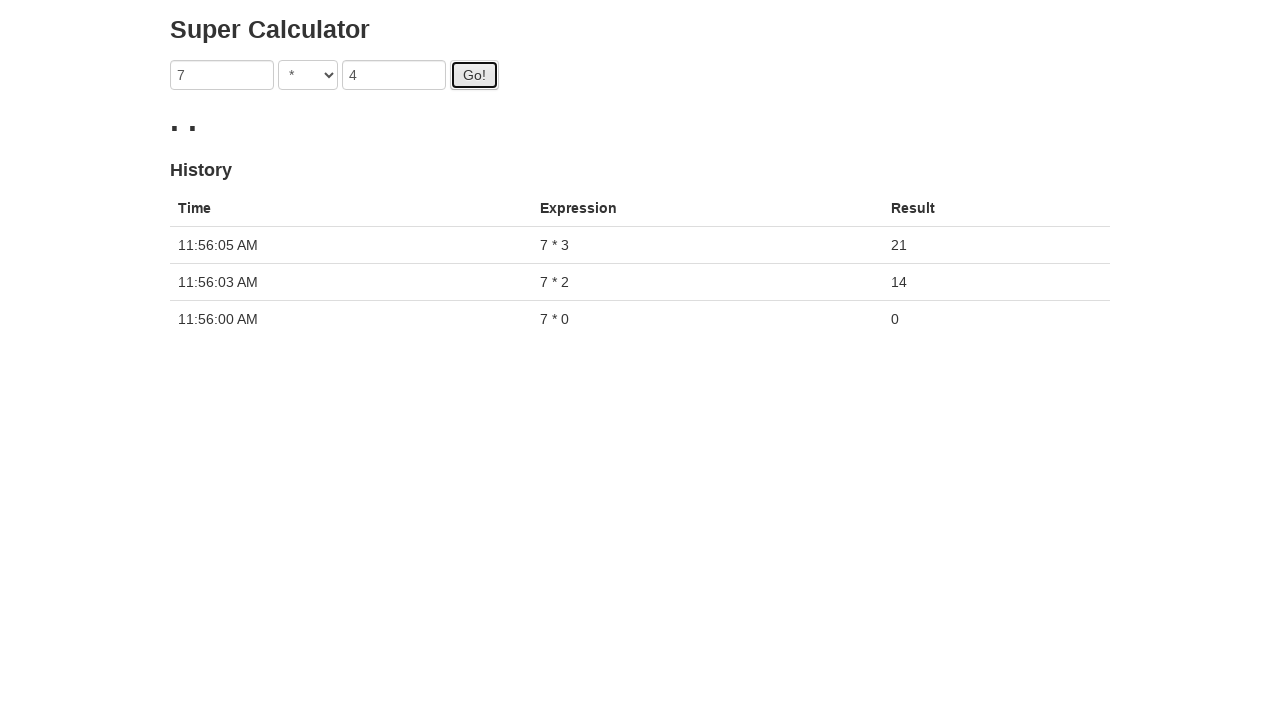

Waited 500ms for result to stabilize (iteration 5)
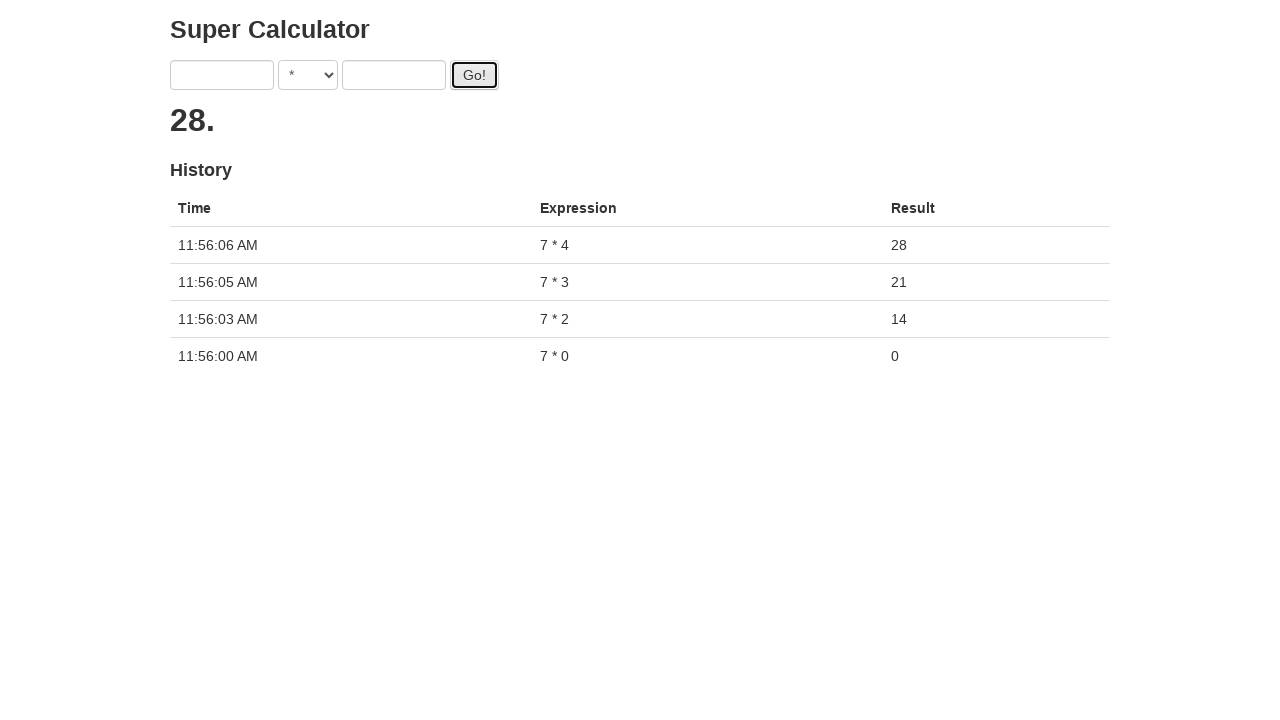

Filled first input with '7' (iteration 6) on input[ng-model='first']
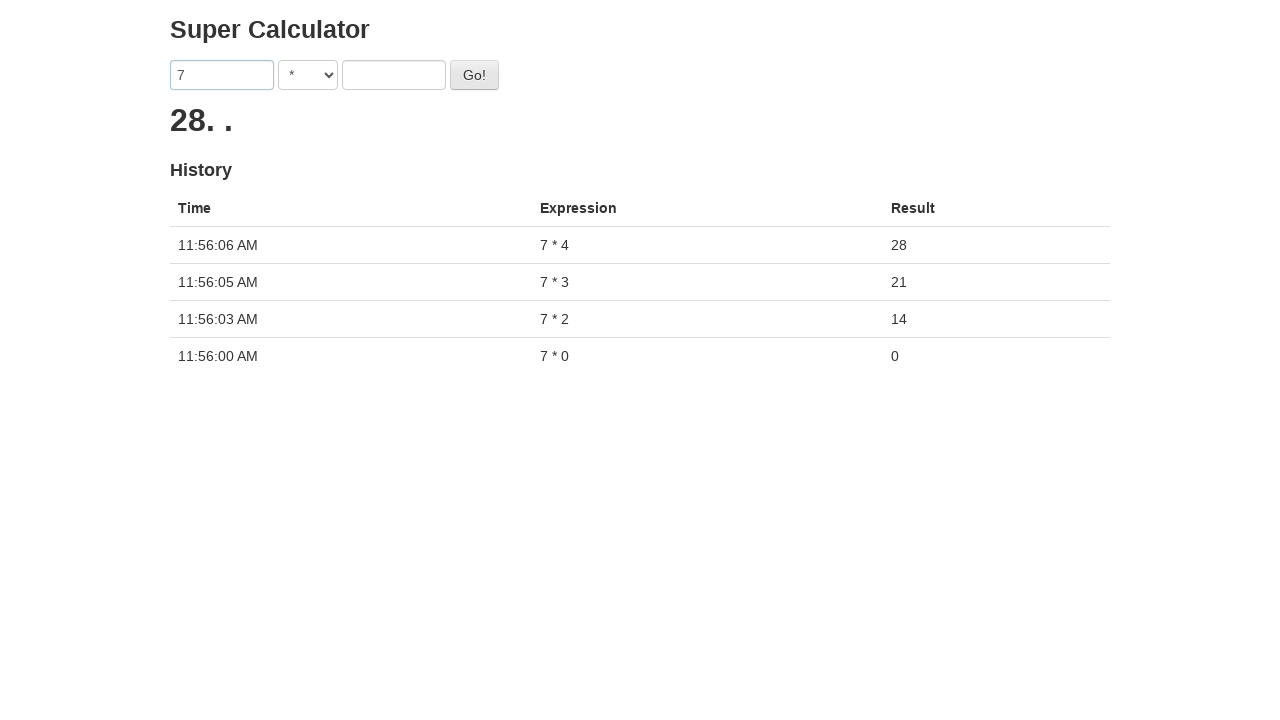

Filled second input with '5' (iteration 6) on input[ng-model='second']
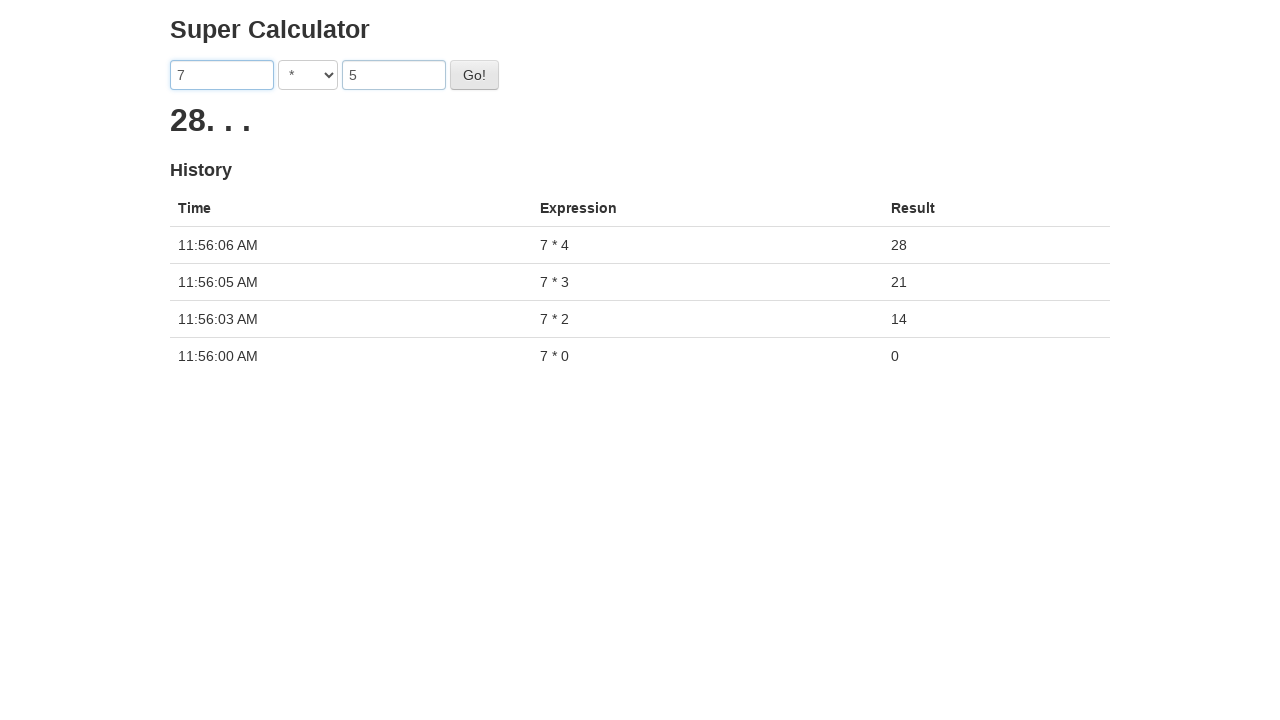

Clicked Go button to calculate (iteration 6) at (474, 75) on #gobutton
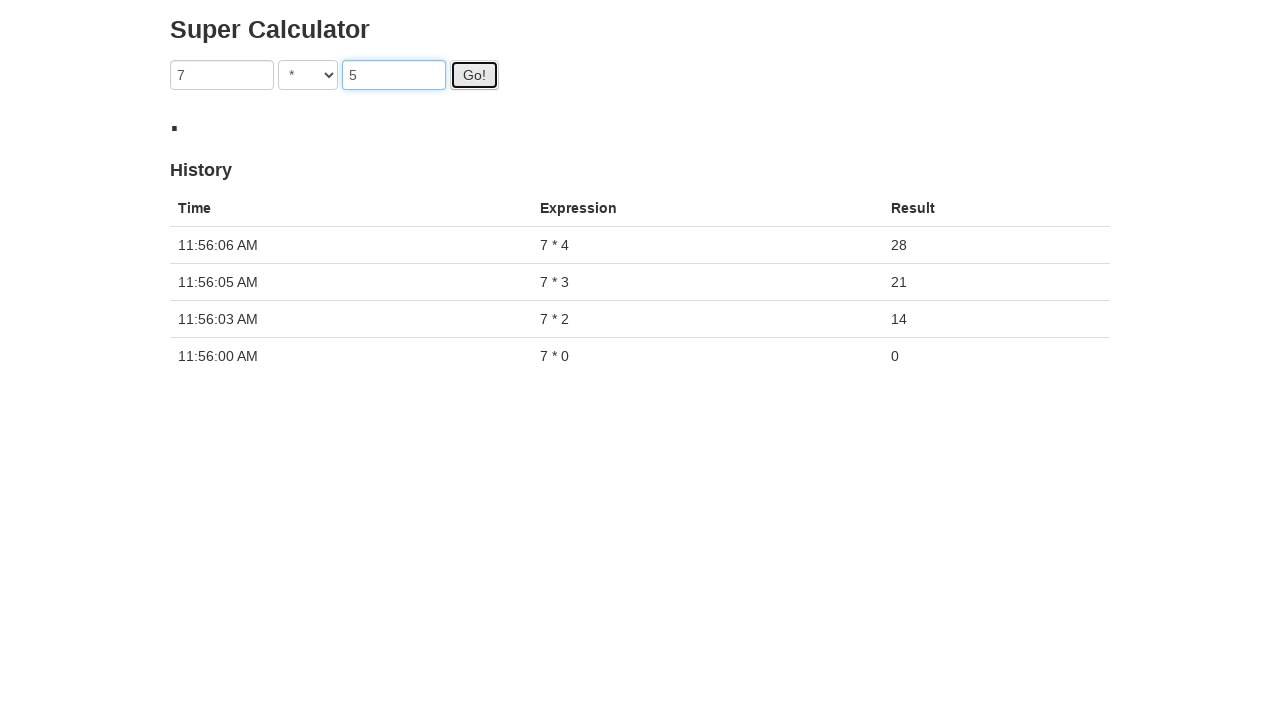

Result row appeared in table (iteration 6)
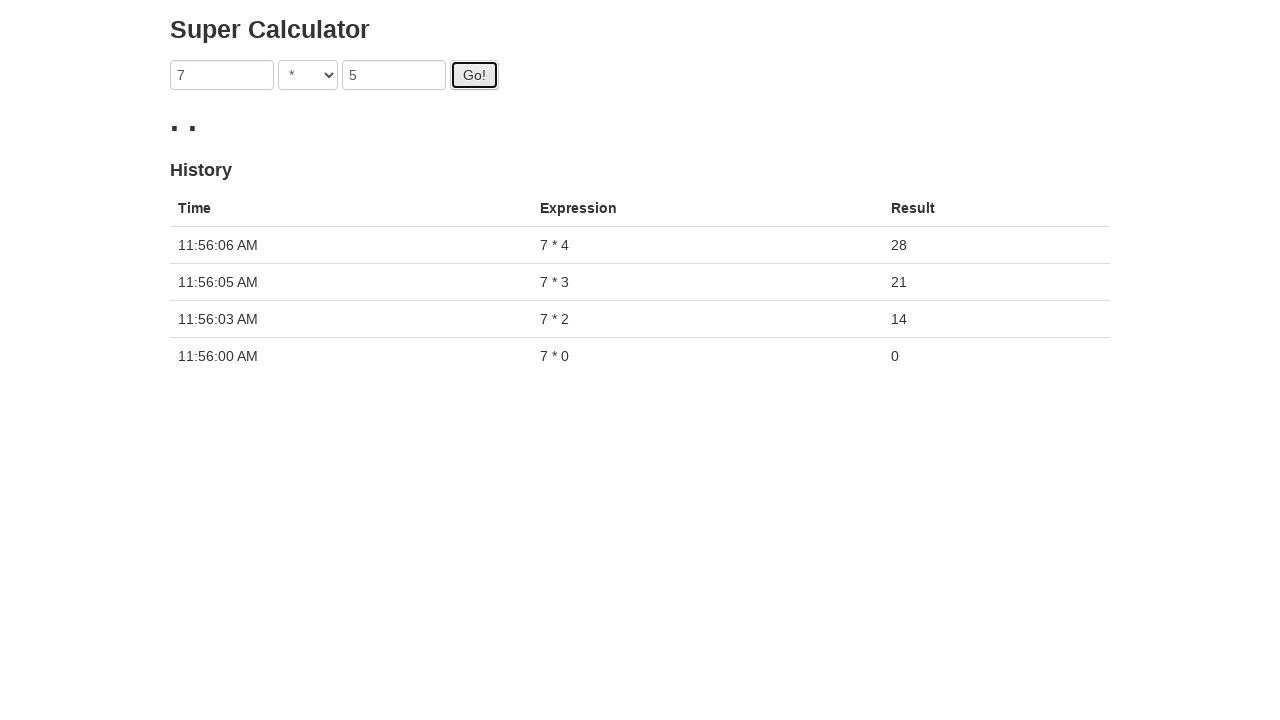

Waited 500ms for result to stabilize (iteration 6)
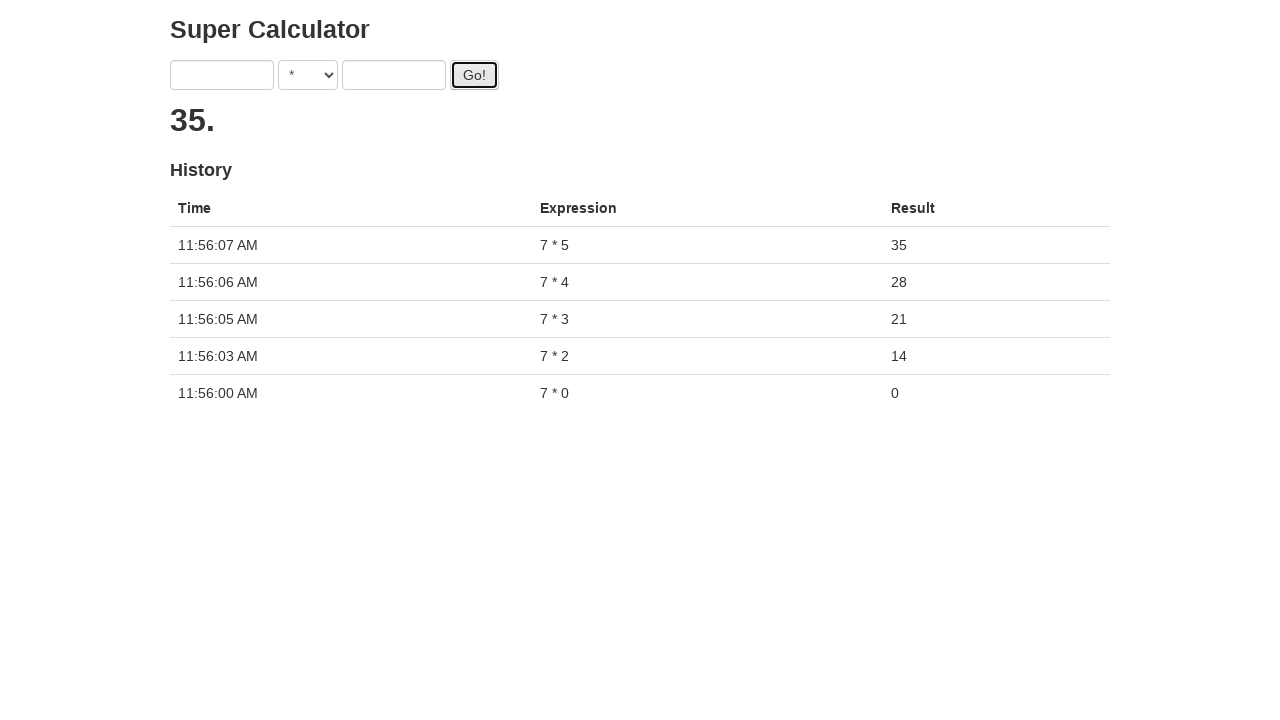

Filled first input with '7' (iteration 7) on input[ng-model='first']
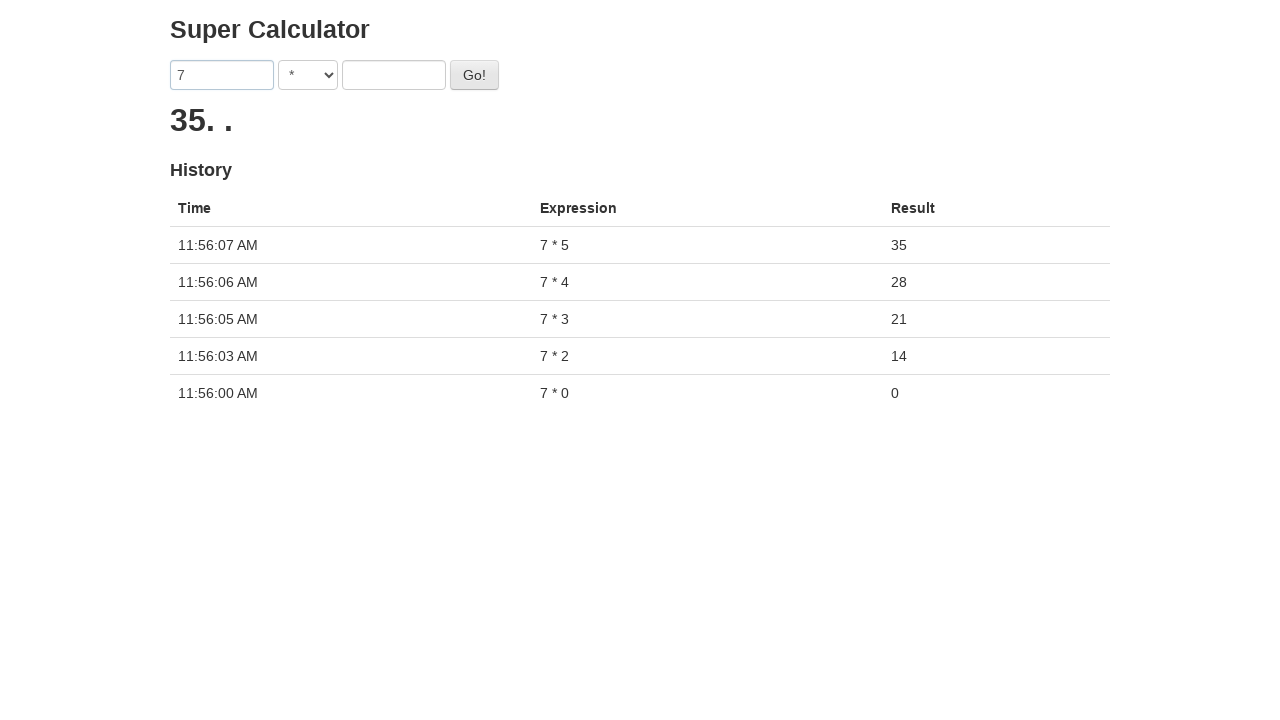

Filled second input with '6' (iteration 7) on input[ng-model='second']
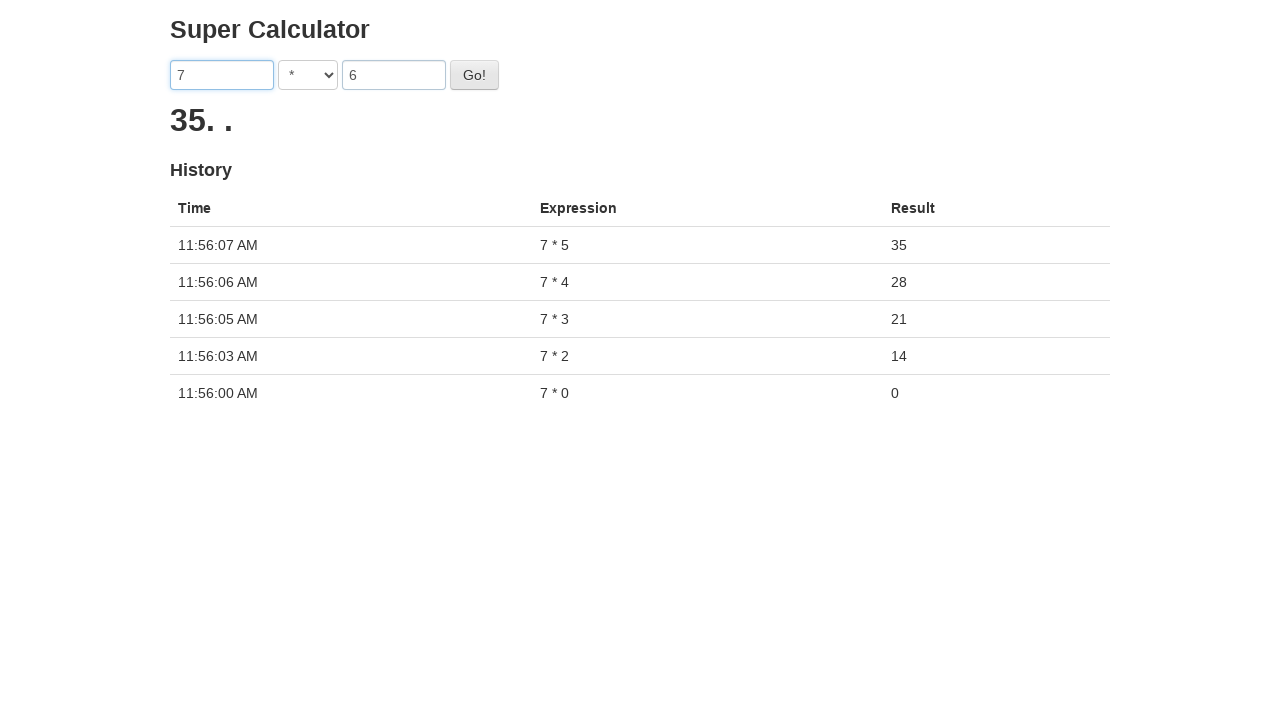

Clicked Go button to calculate (iteration 7) at (474, 75) on #gobutton
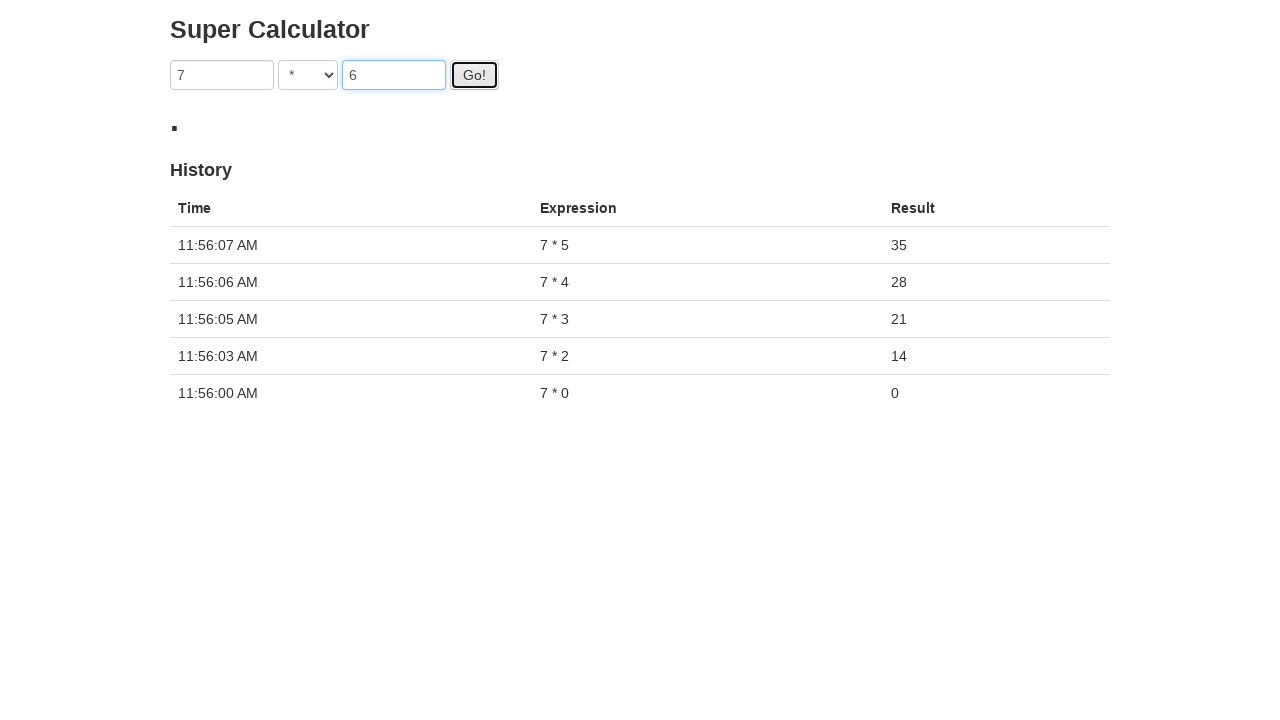

Result row appeared in table (iteration 7)
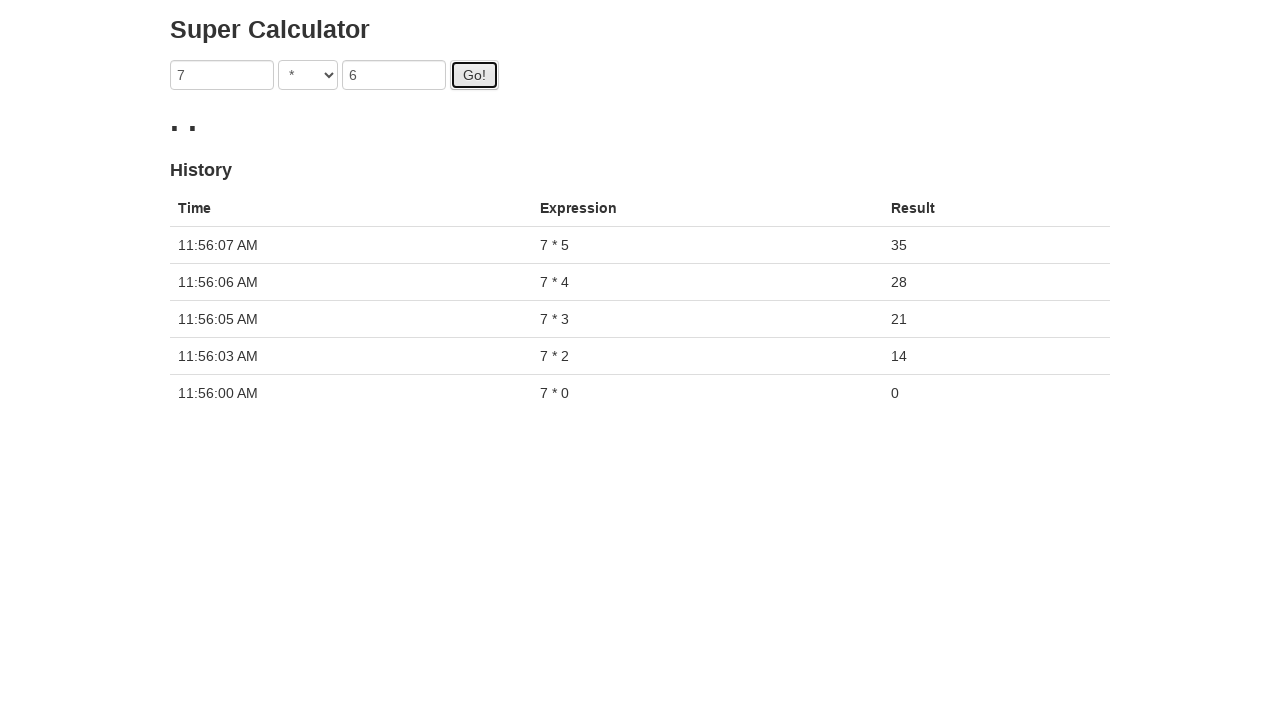

Waited 500ms for result to stabilize (iteration 7)
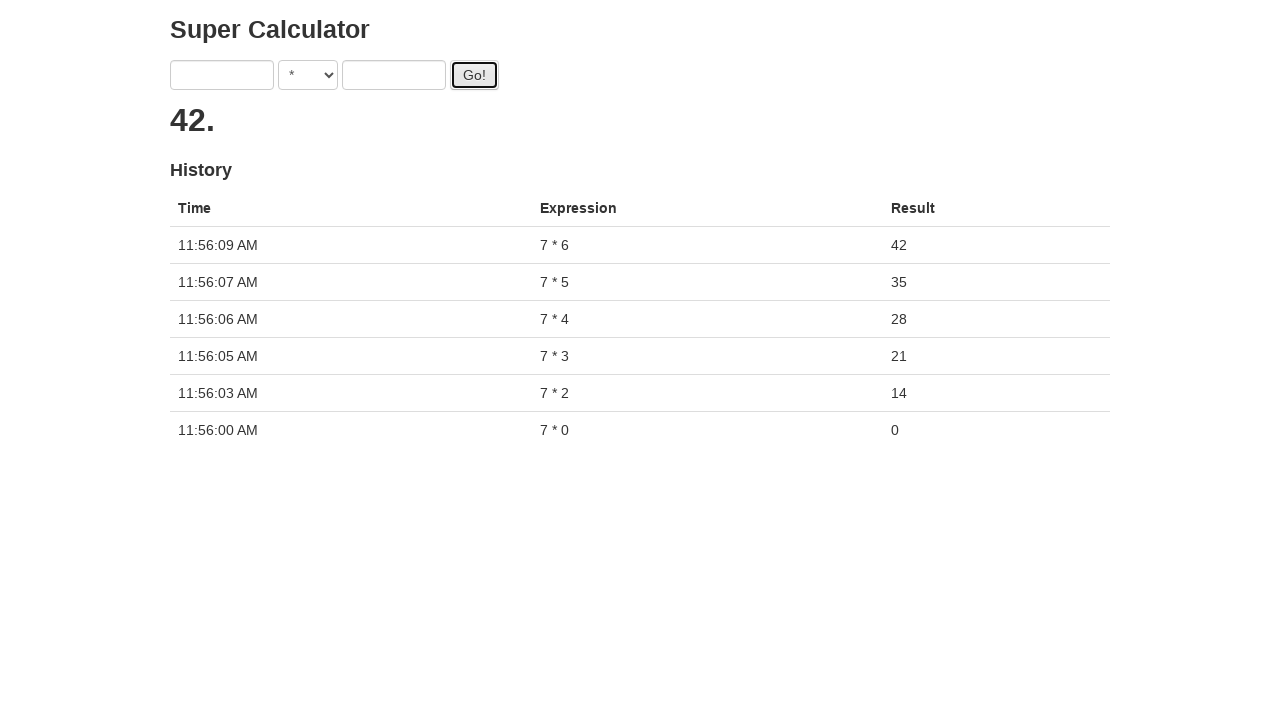

Verified results table contains result entries
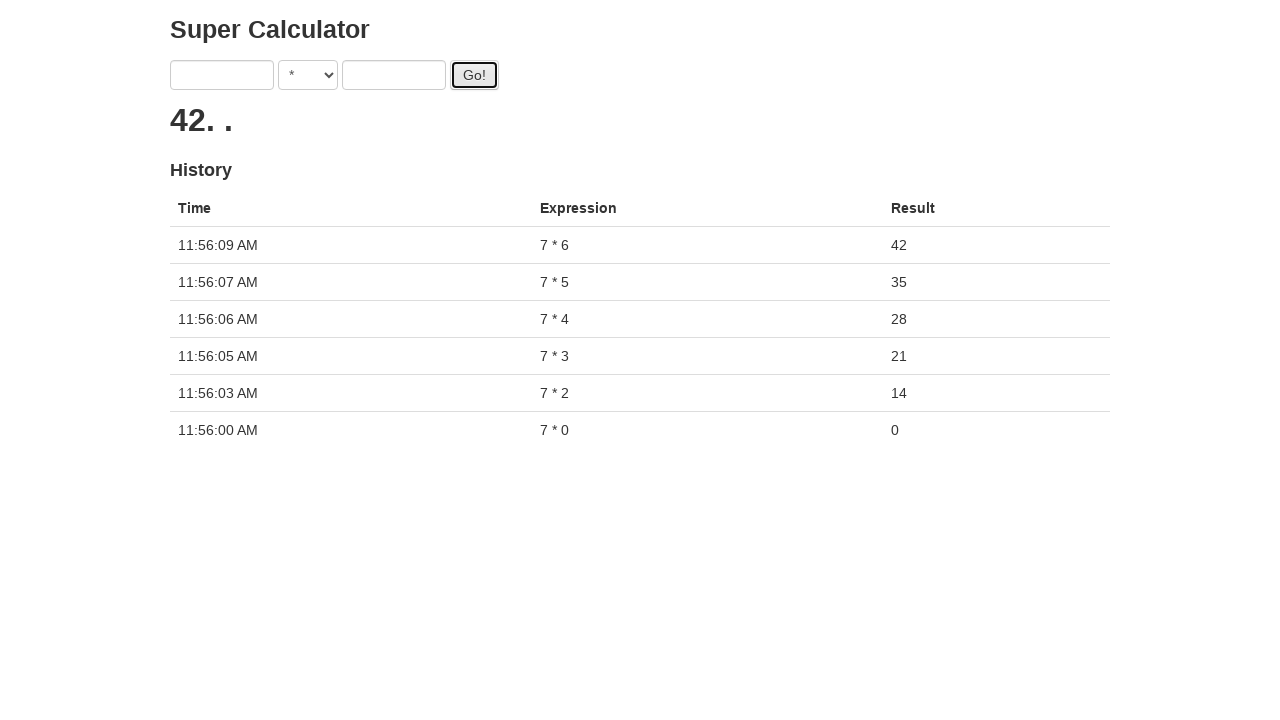

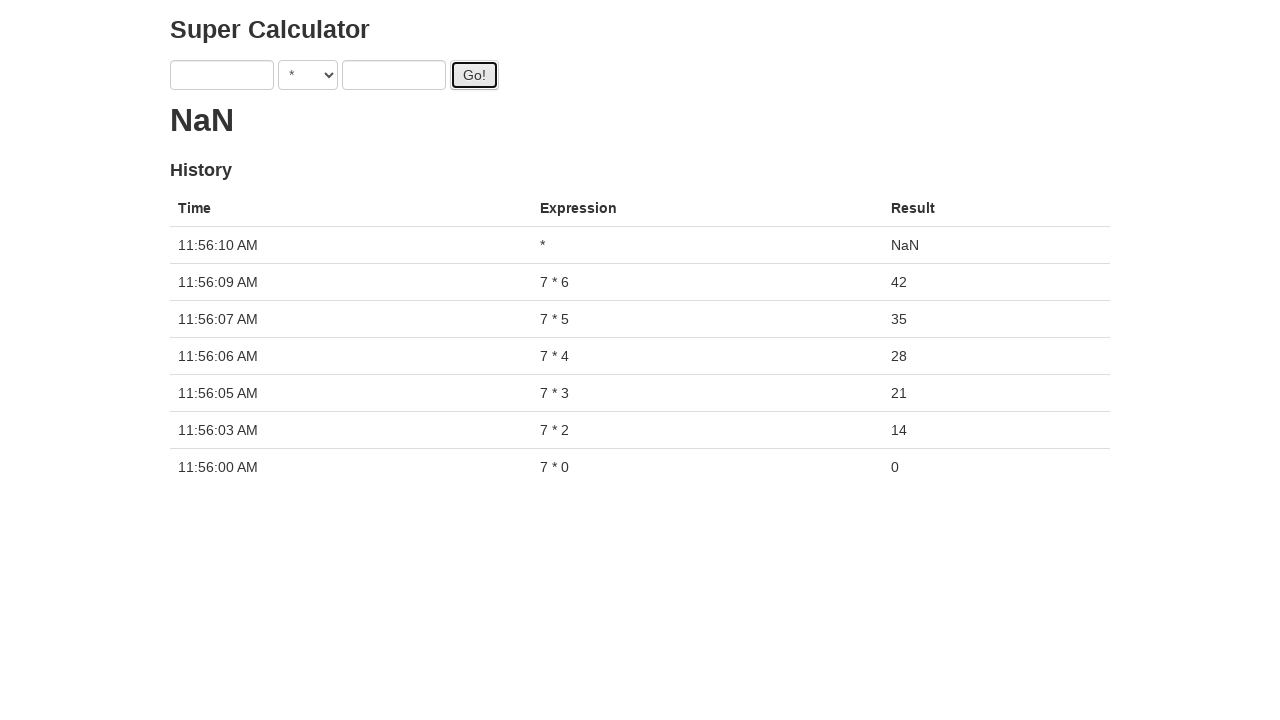